Tests infinite scroll pagination on a Vietnamese news website by repeatedly scrolling down and clicking the "Load more" button to load additional articles.

Starting URL: https://tuoitre.vn/the-gioi.htm

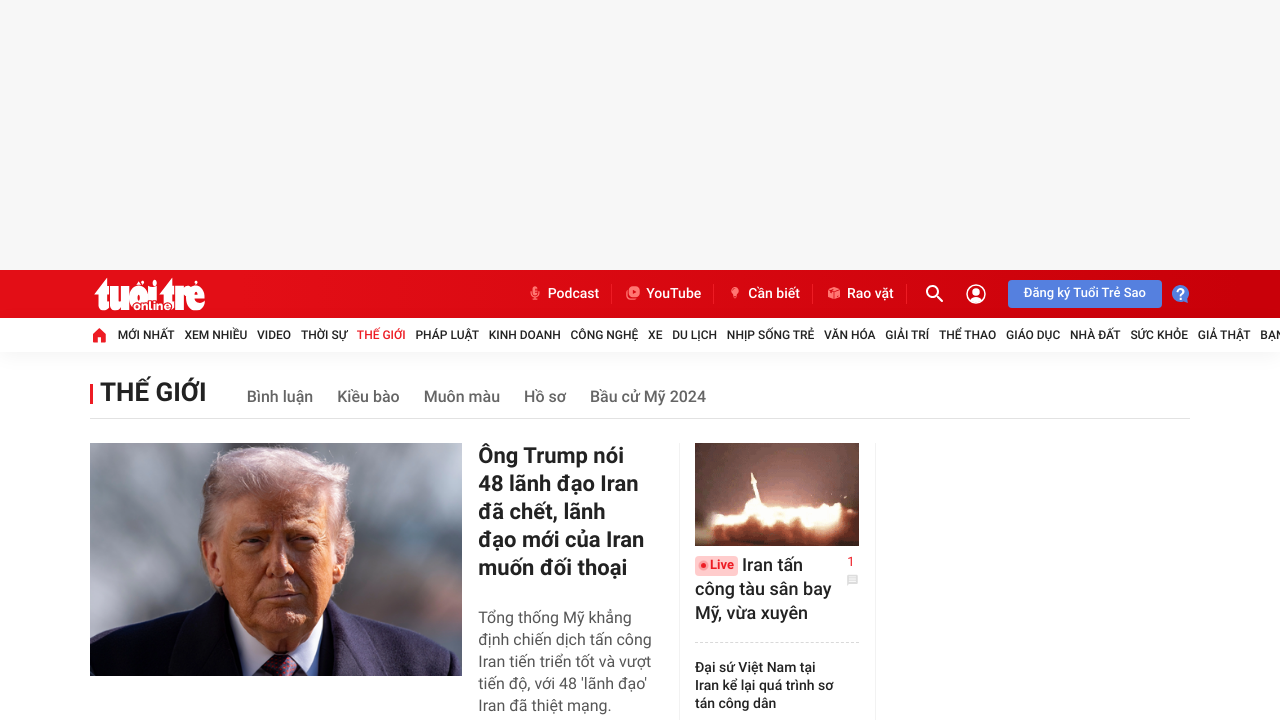

Waited for initial articles to load on Tuoi Tre news page
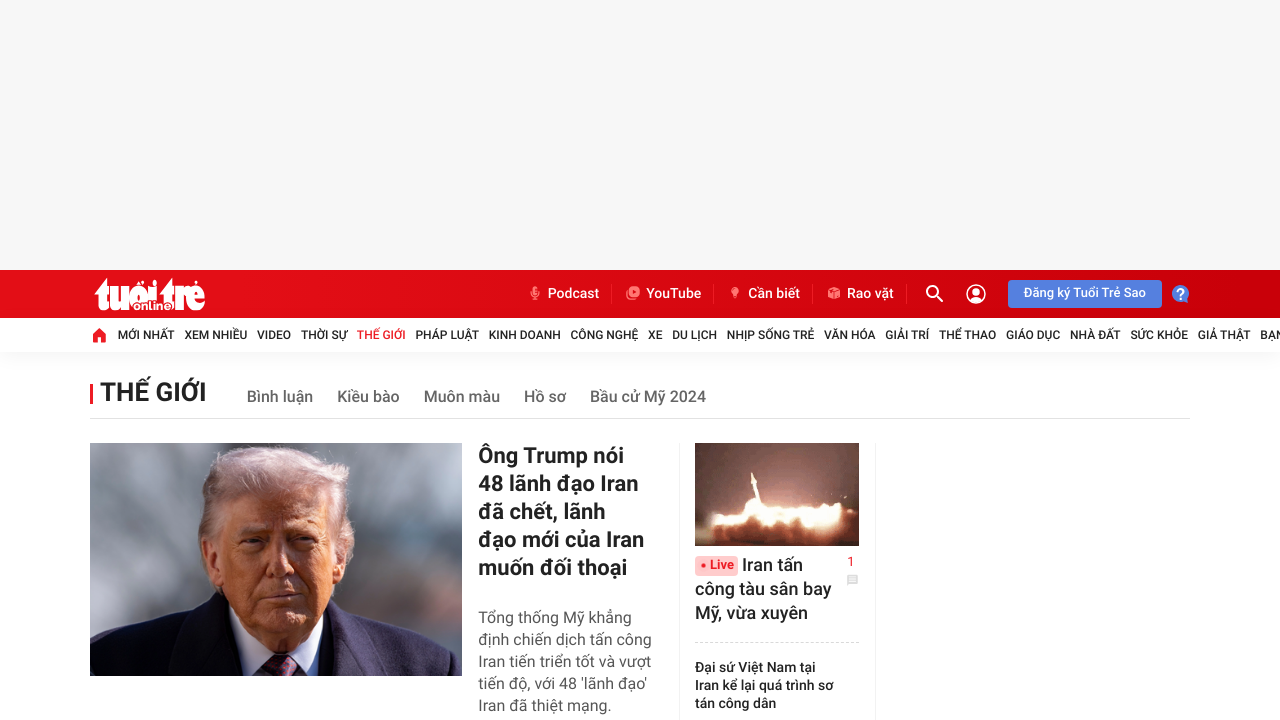

Evaluated current page height: 6159
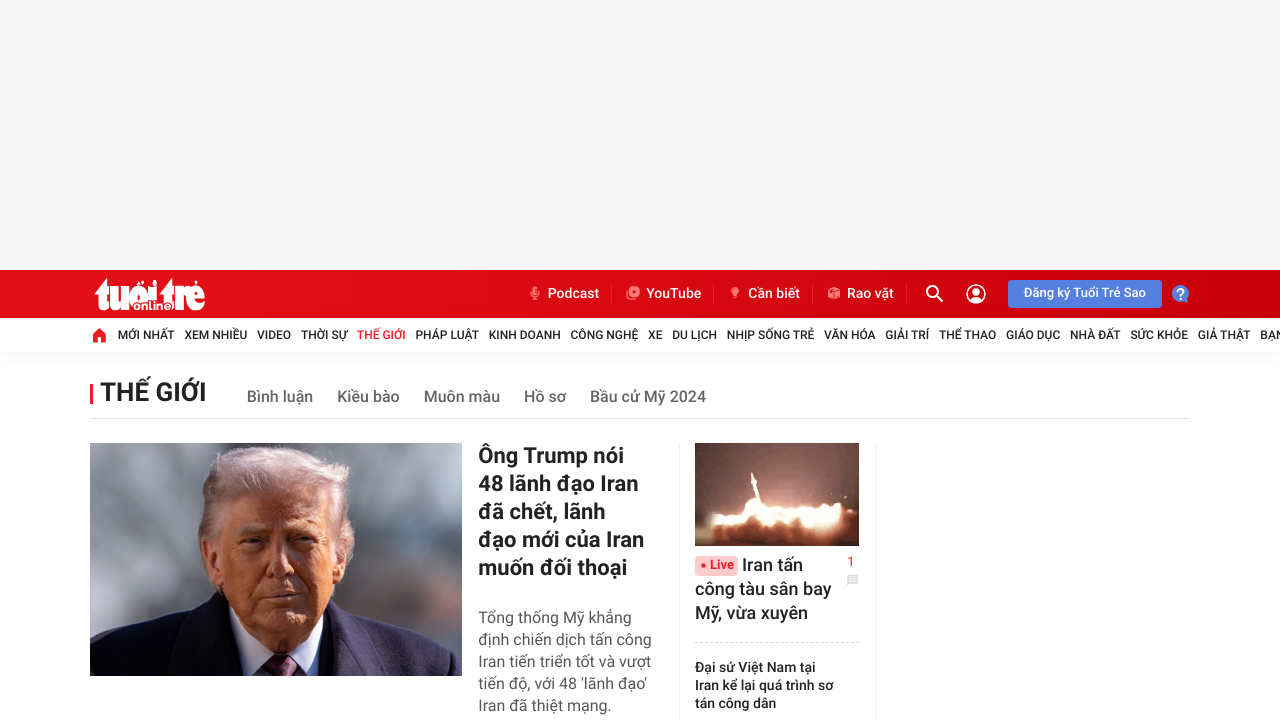

Scrolled to bottom of page
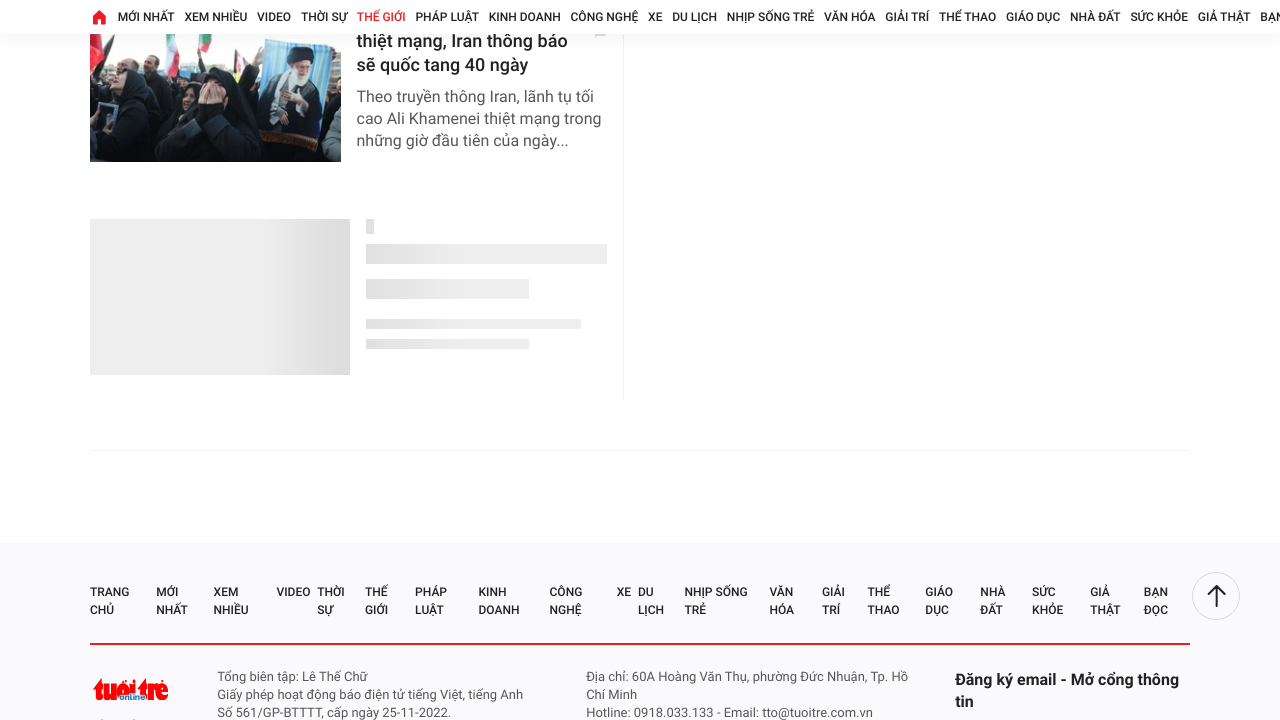

Waited 2 seconds for new content to load
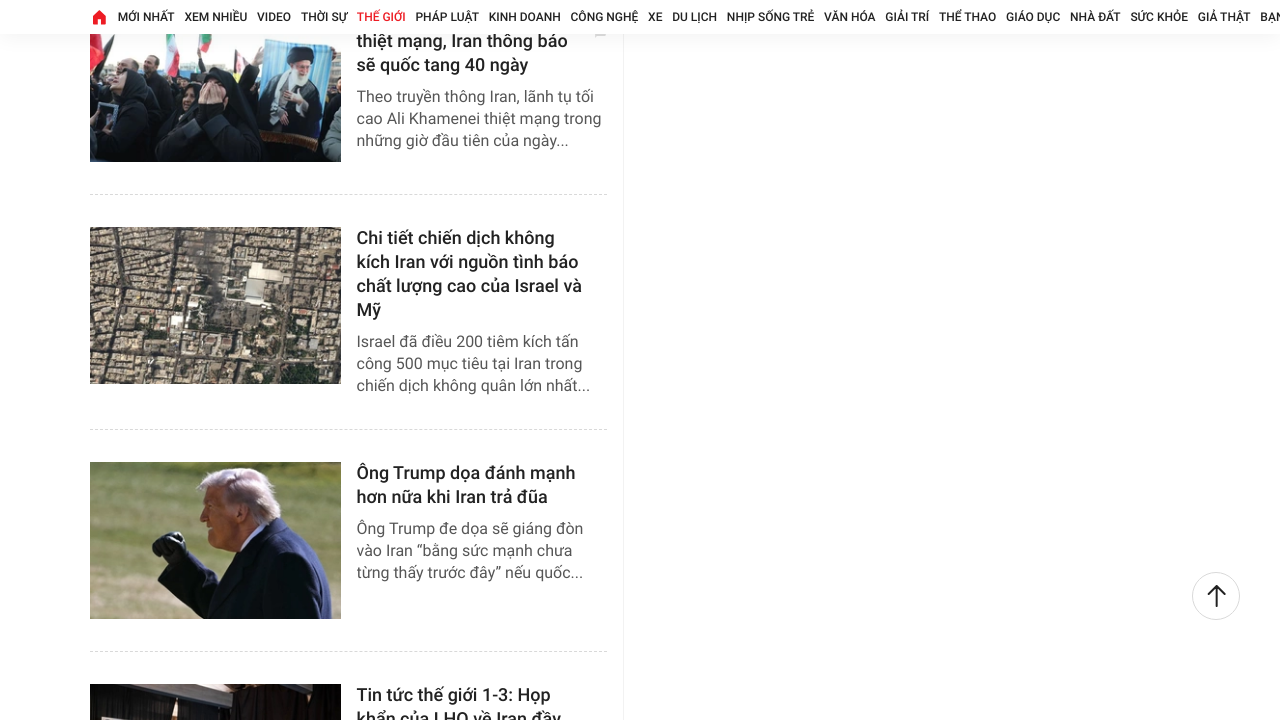

Evaluated new page height: 8845
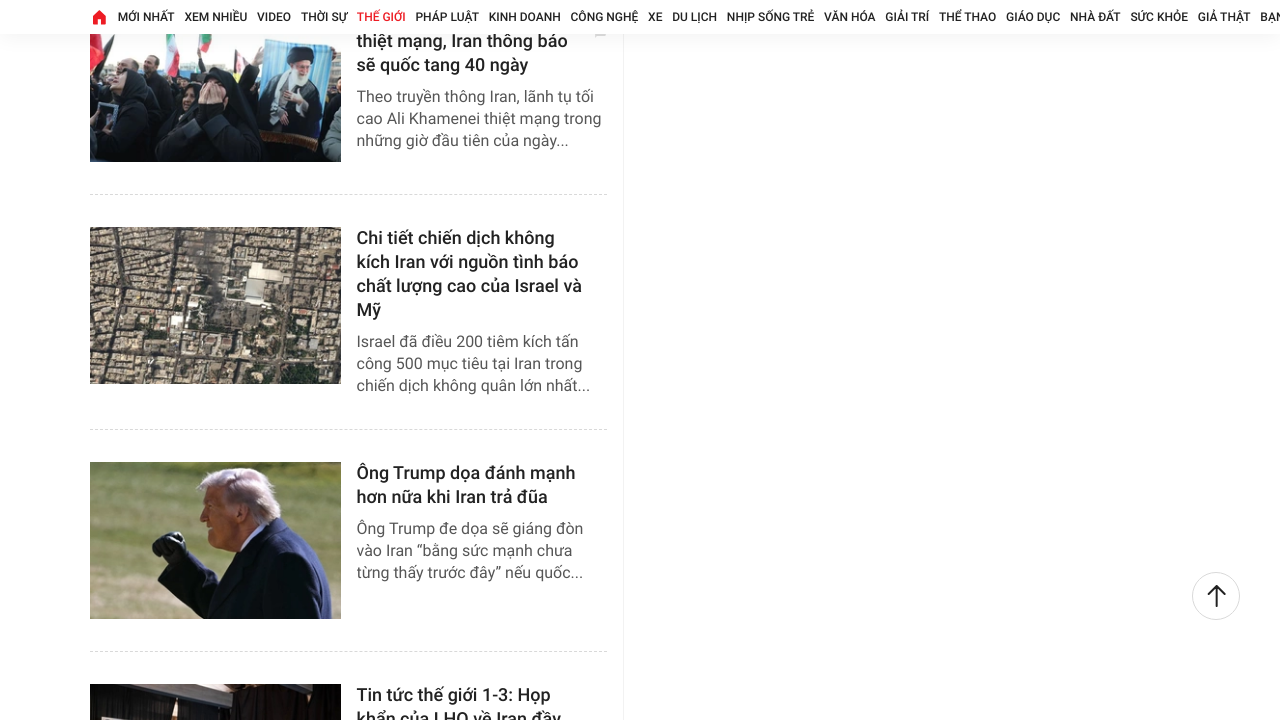

Evaluated current page height: 8845
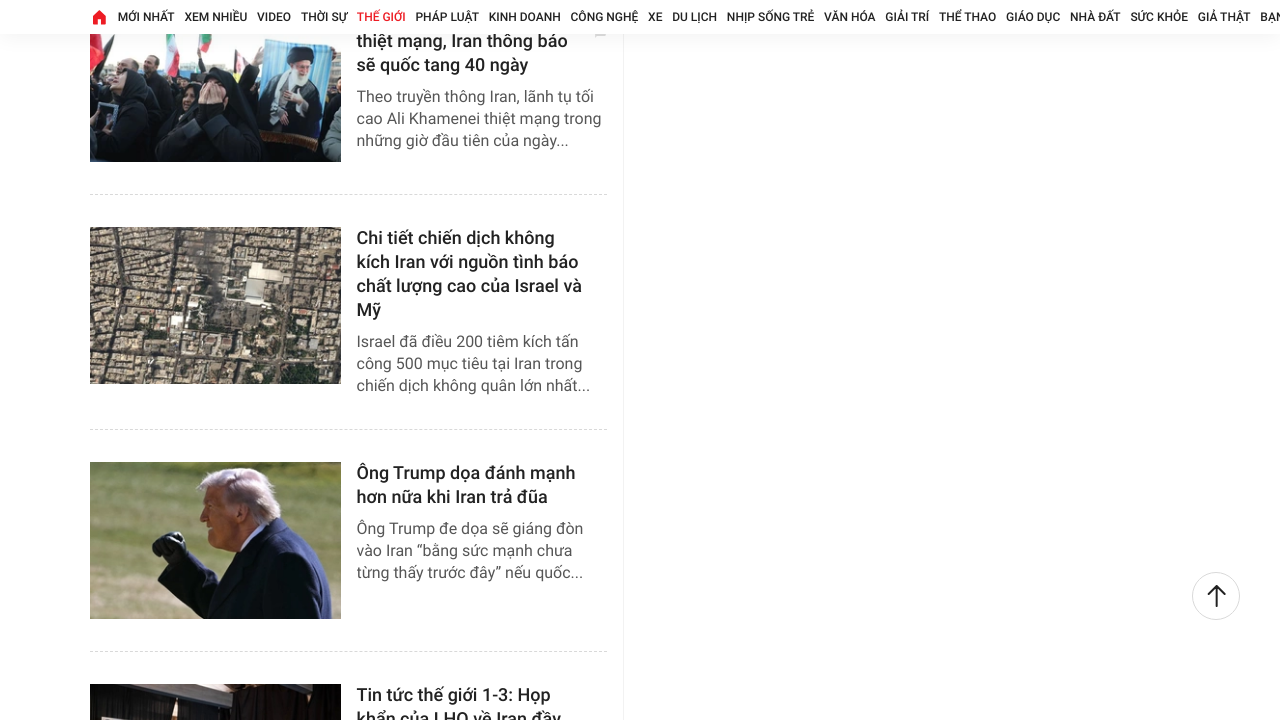

Scrolled to bottom of page
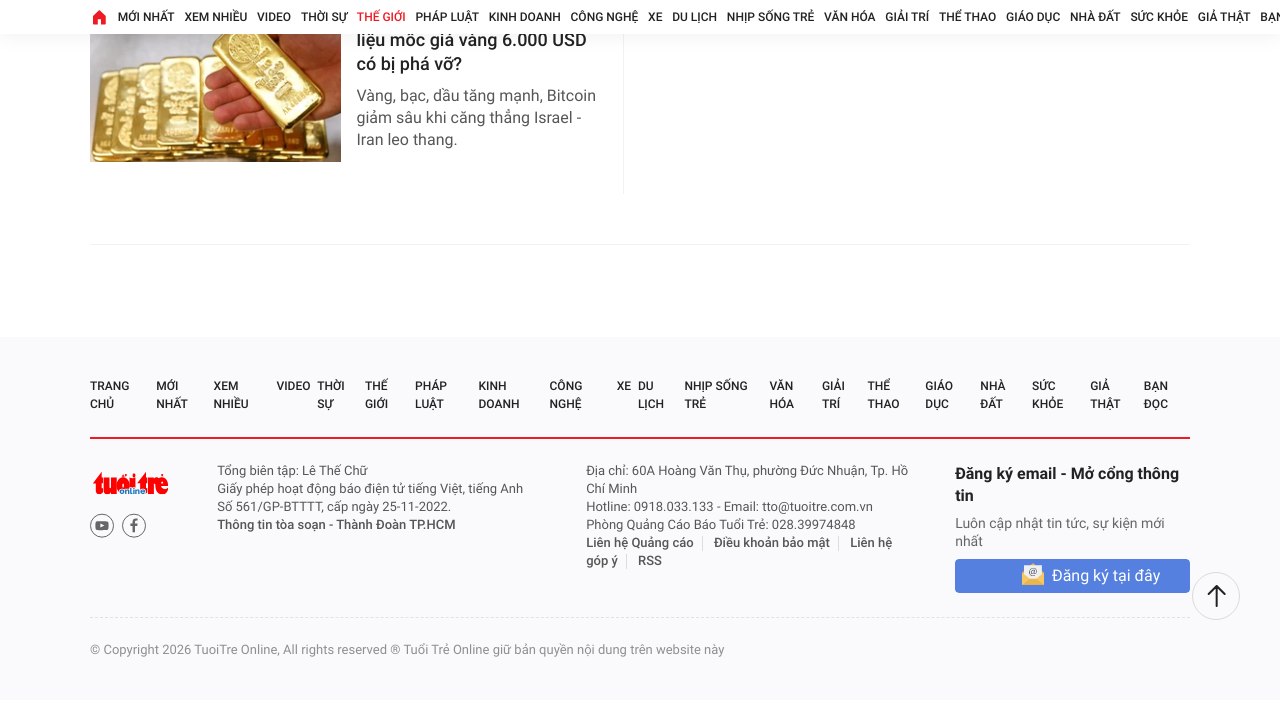

Waited 2 seconds for new content to load
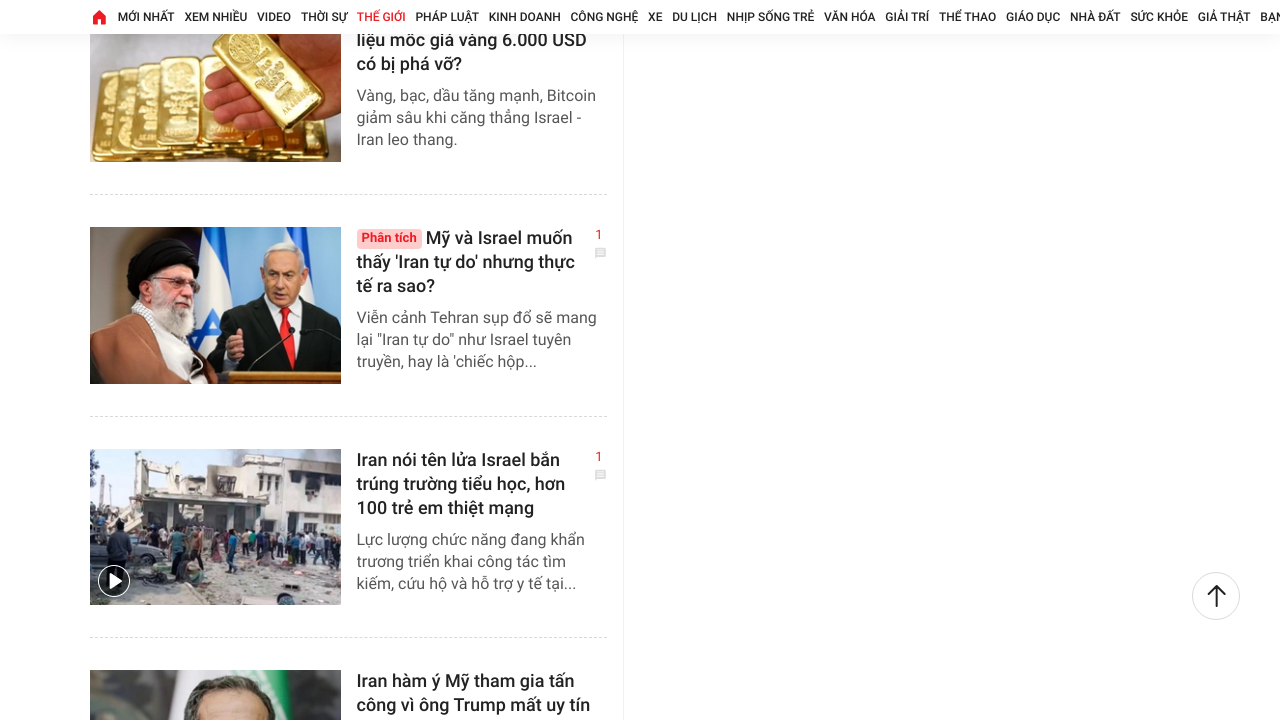

Evaluated new page height: 13276
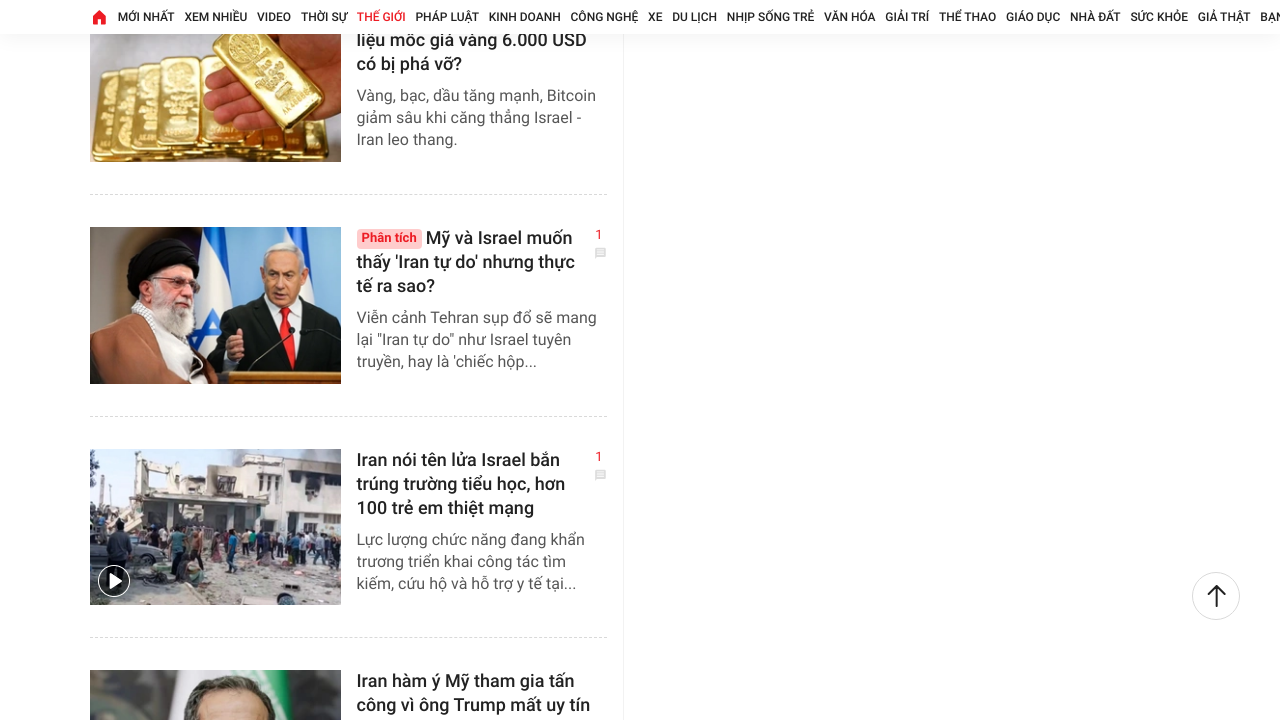

Evaluated current page height: 13276
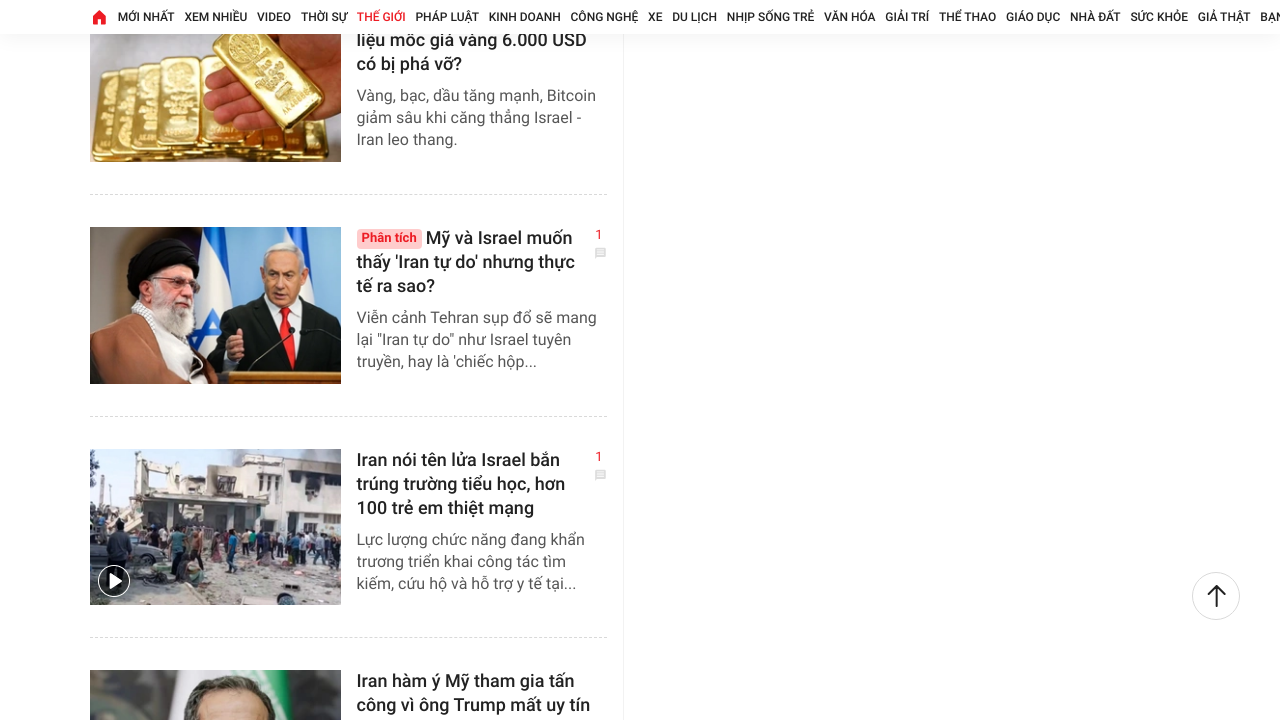

Scrolled to bottom of page
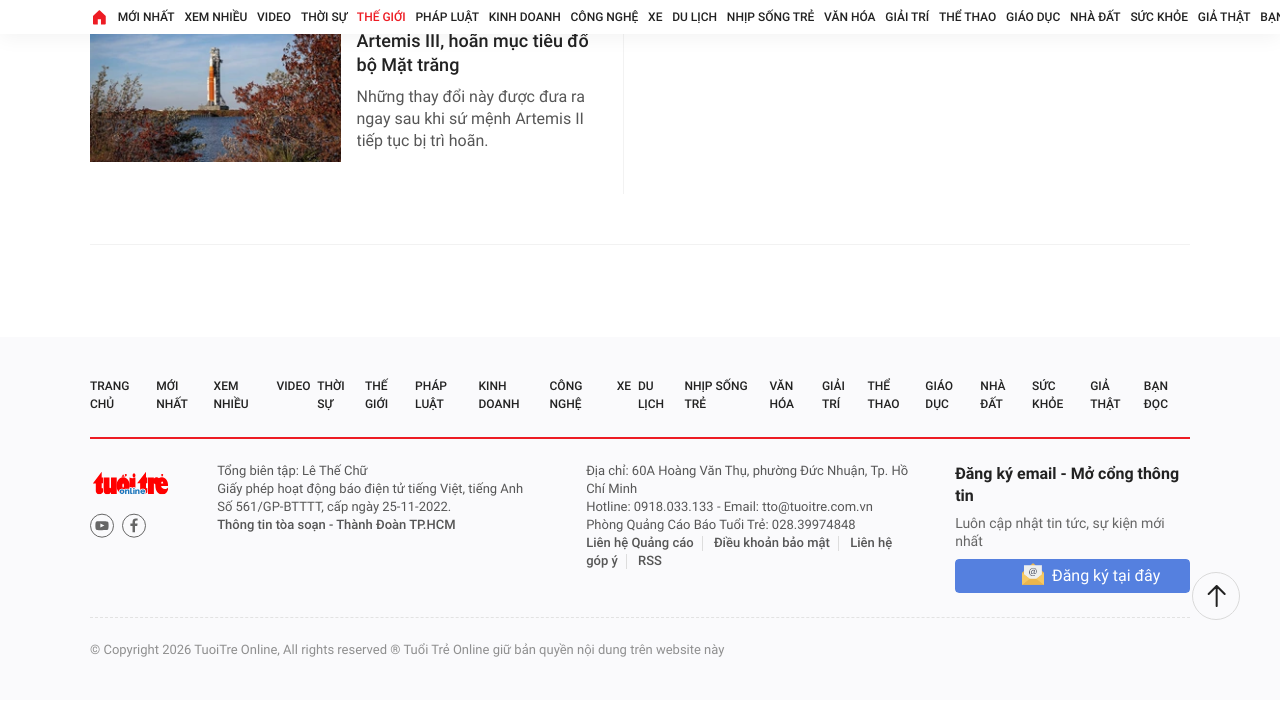

Waited 2 seconds for new content to load
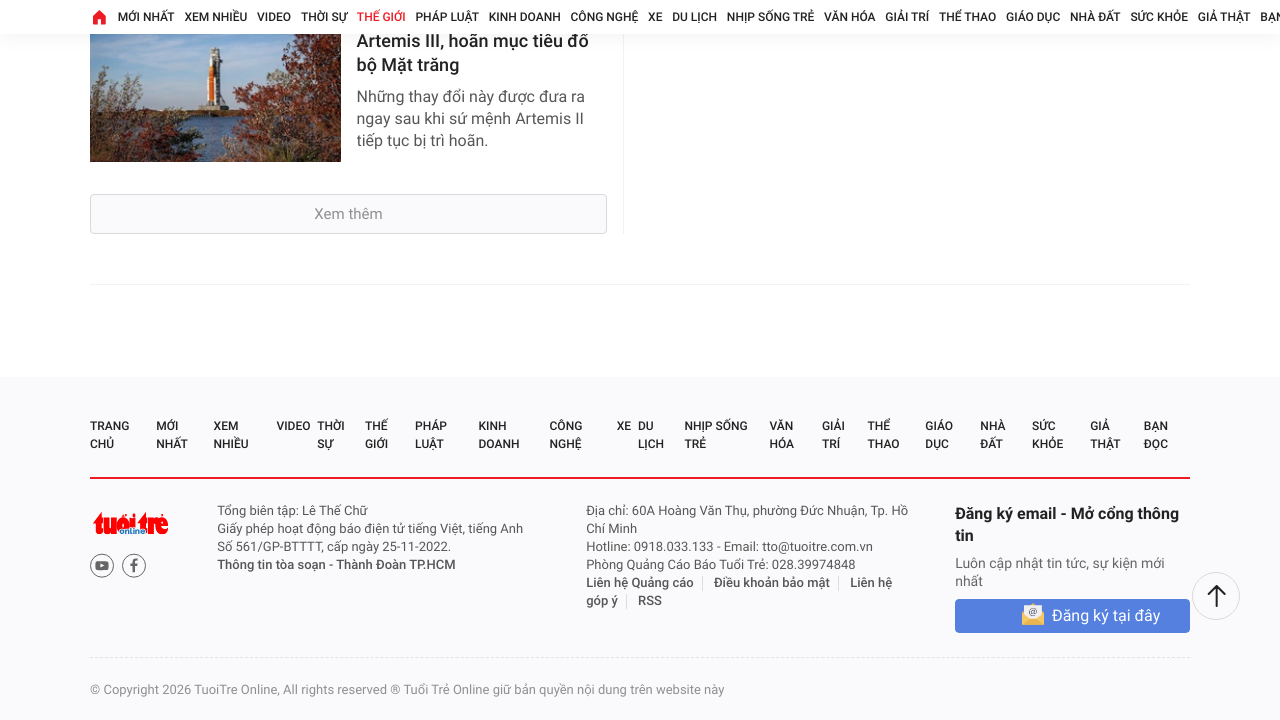

Evaluated new page height: 13316
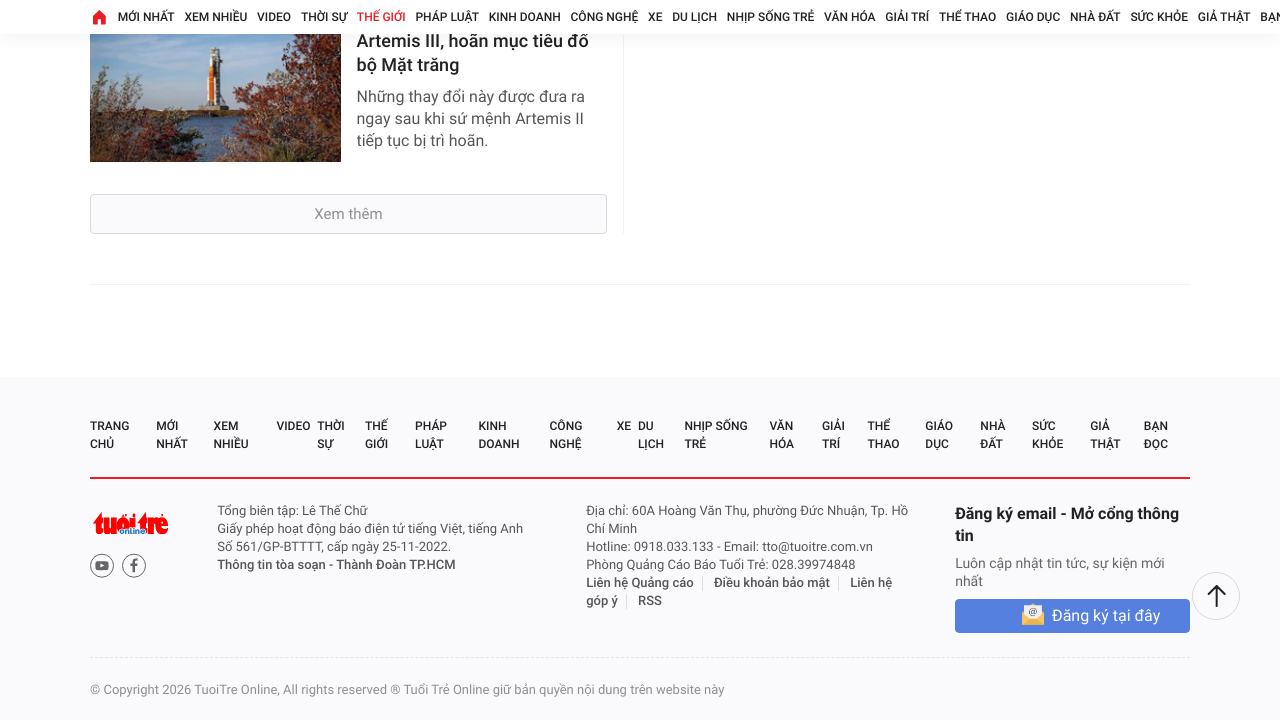

Evaluated current page height: 13316
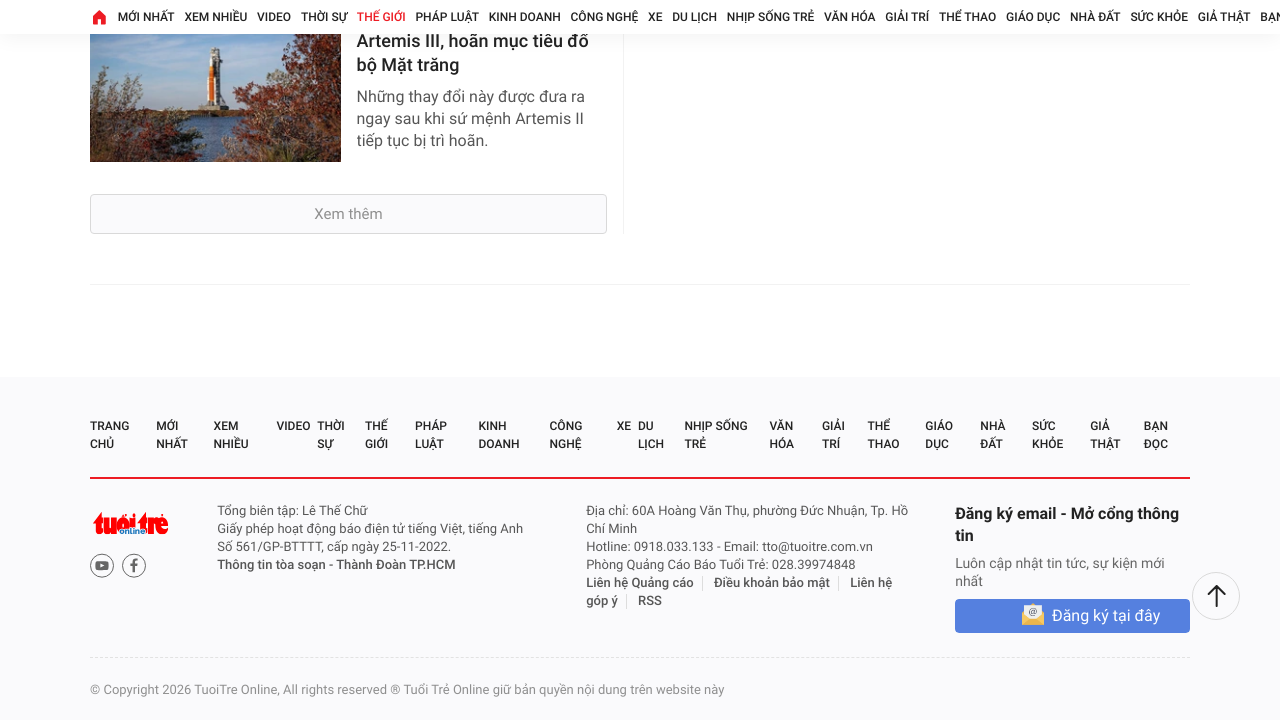

Scrolled to bottom of page
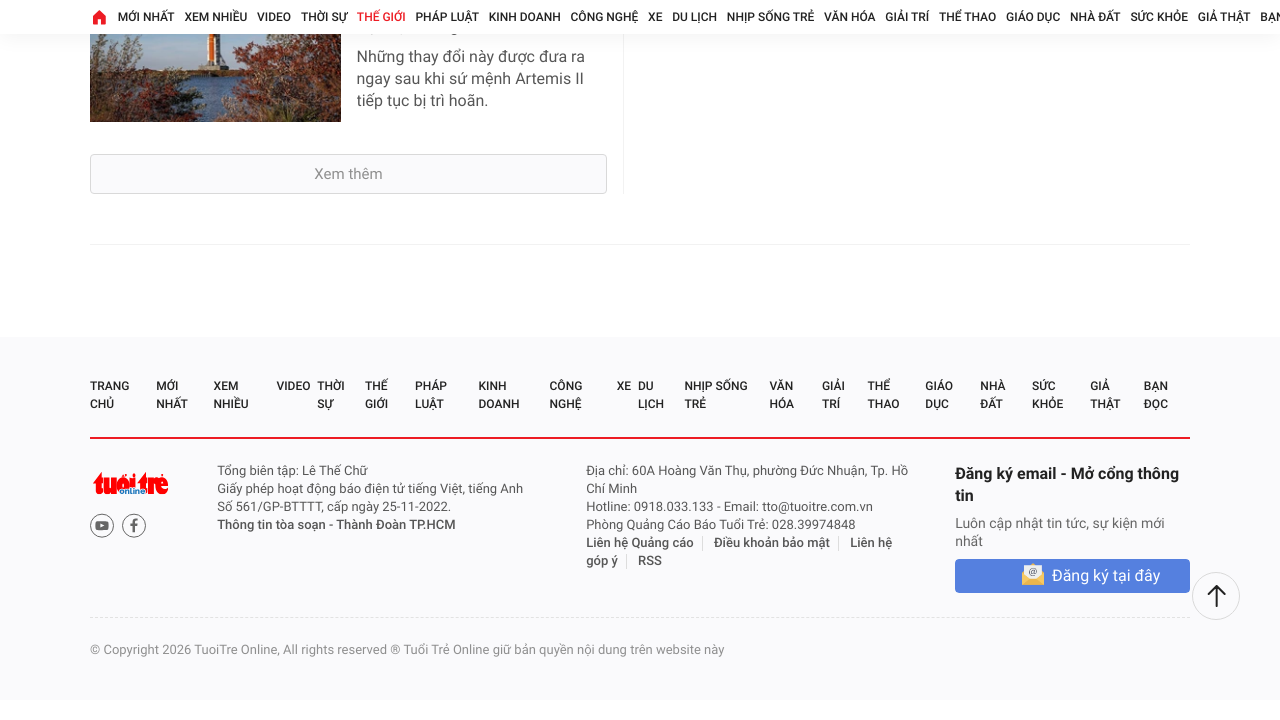

Waited 2 seconds for new content to load
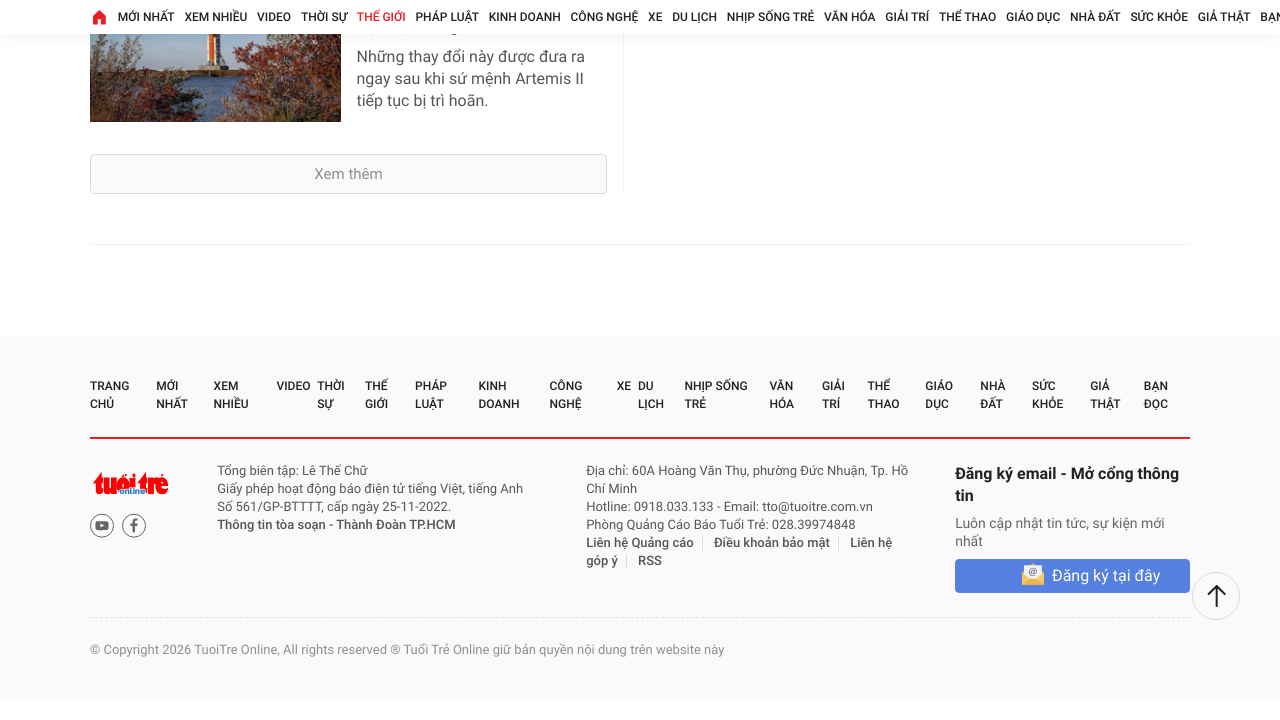

Evaluated new page height: 13316
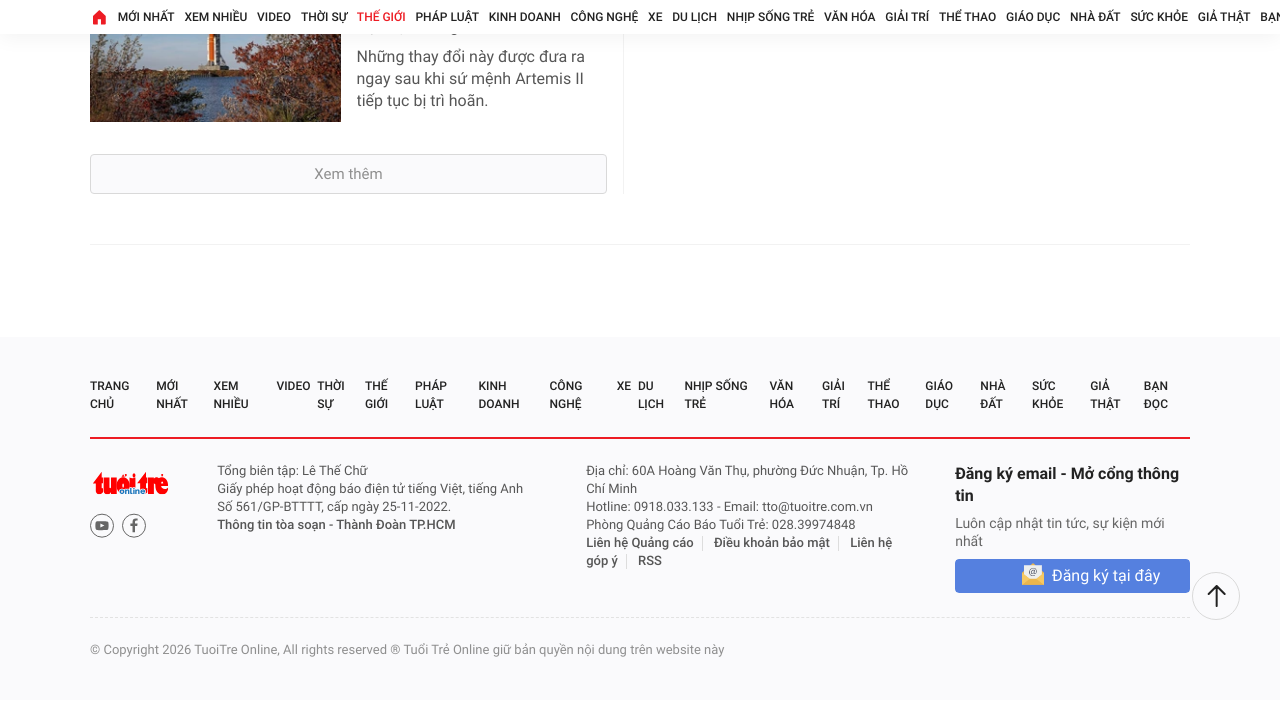

Scrolled 'Xem thêm' button into view
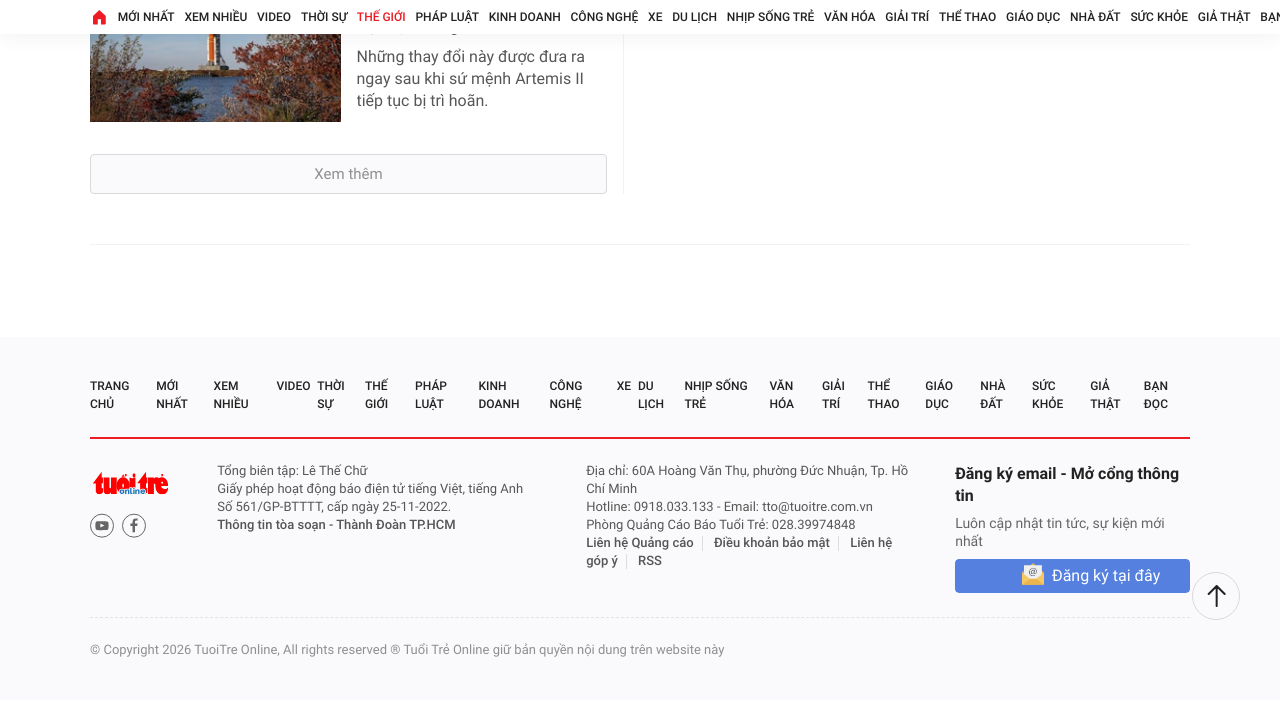

Waited 1 second before clicking load more button
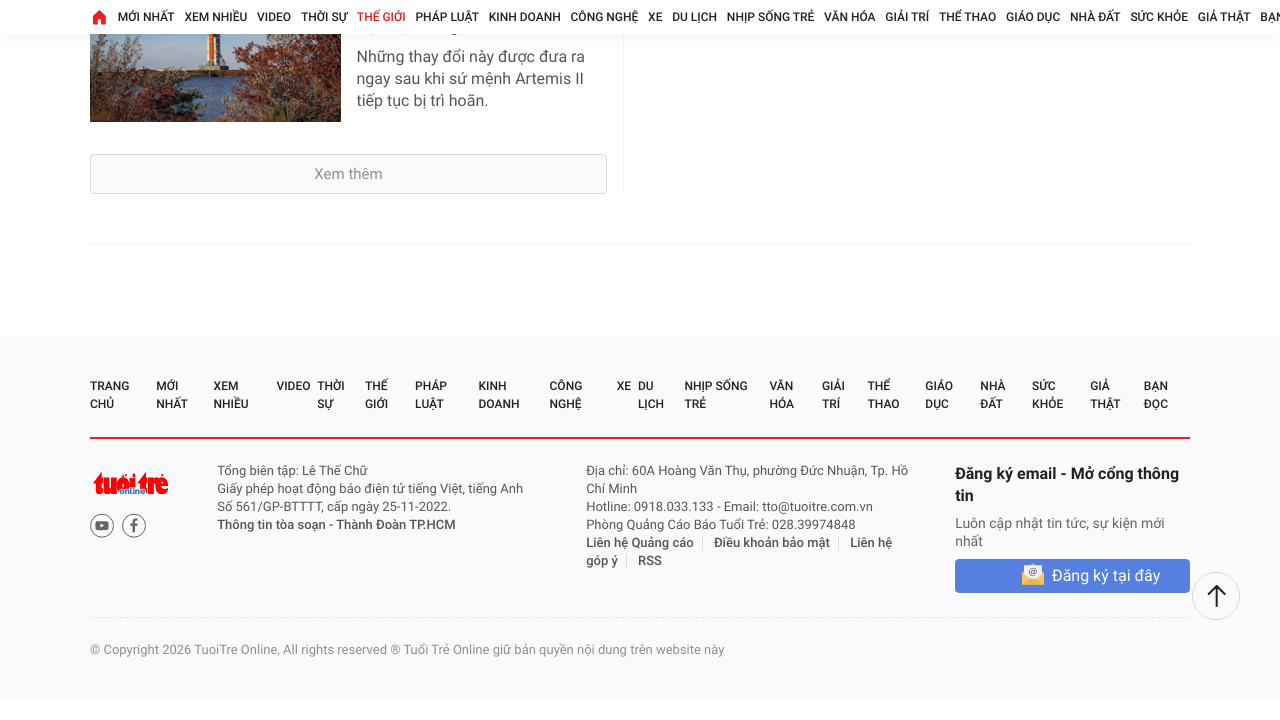

Clicked 'Xem thêm' button (click #1) at (348, 174) on xpath=//a[text()="Xem thêm"]
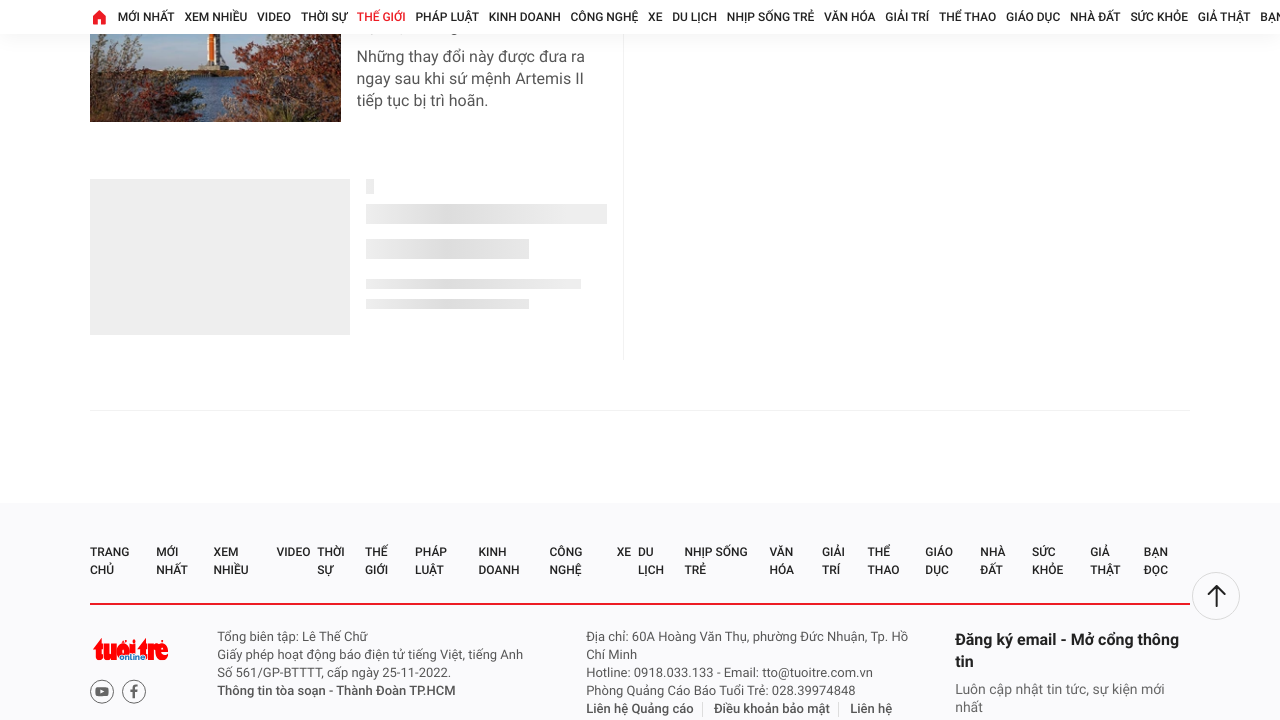

Evaluated current page height: 13482
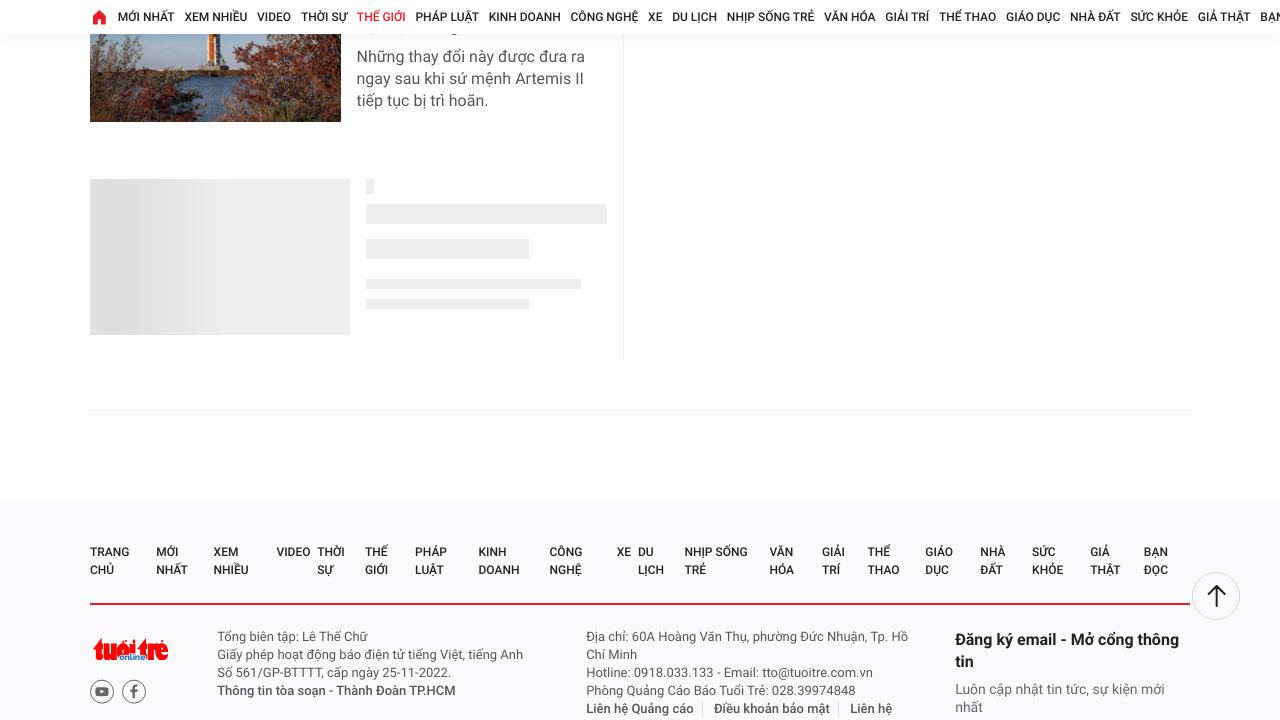

Scrolled to bottom of page
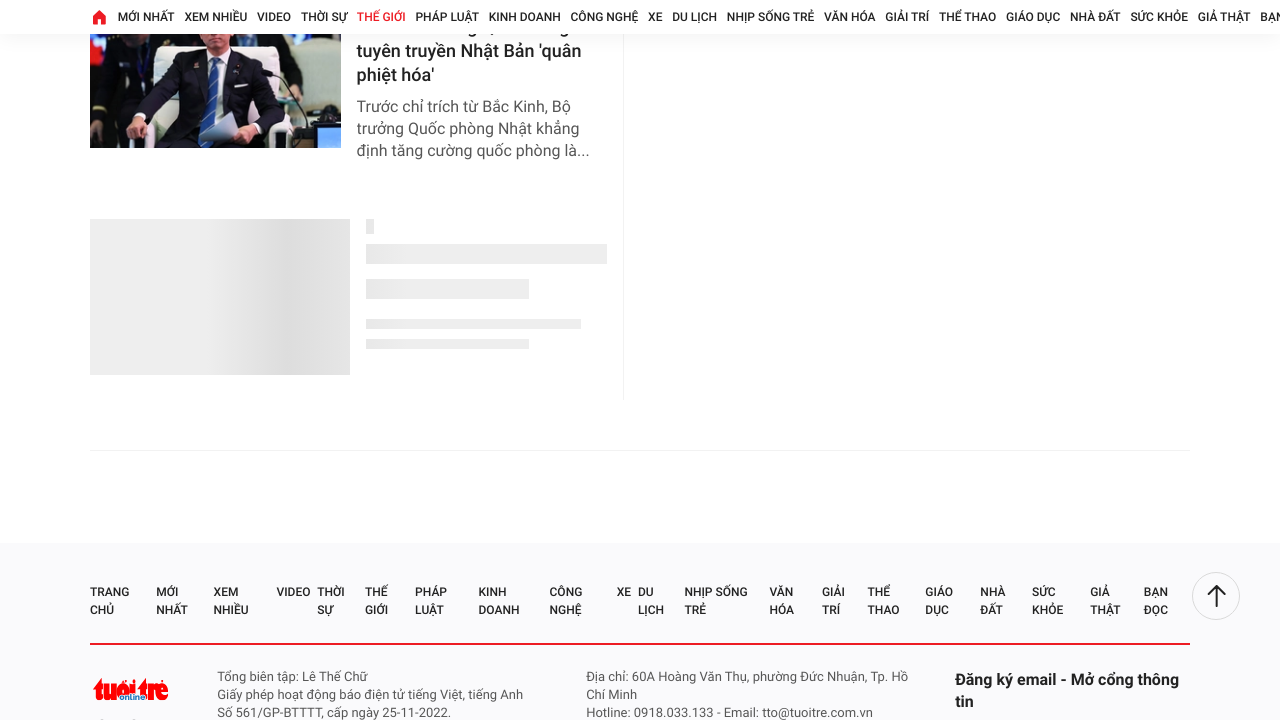

Waited 2 seconds for new content to load
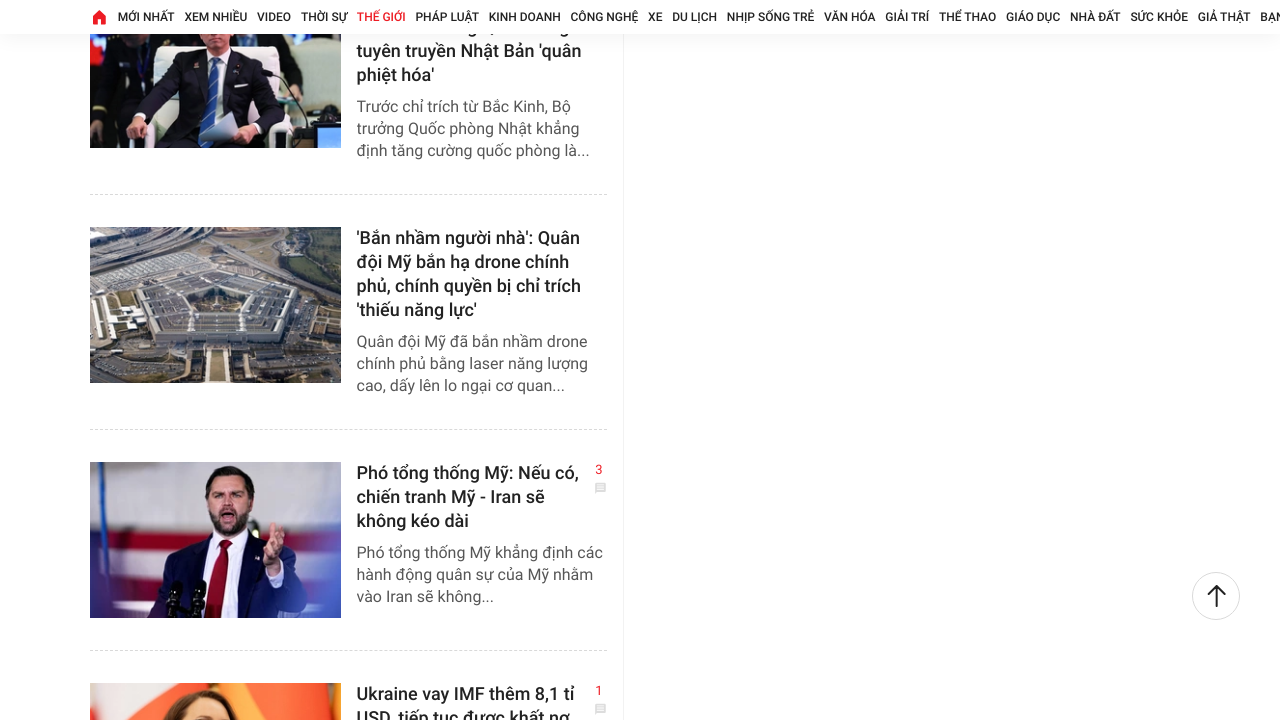

Evaluated new page height: 22287
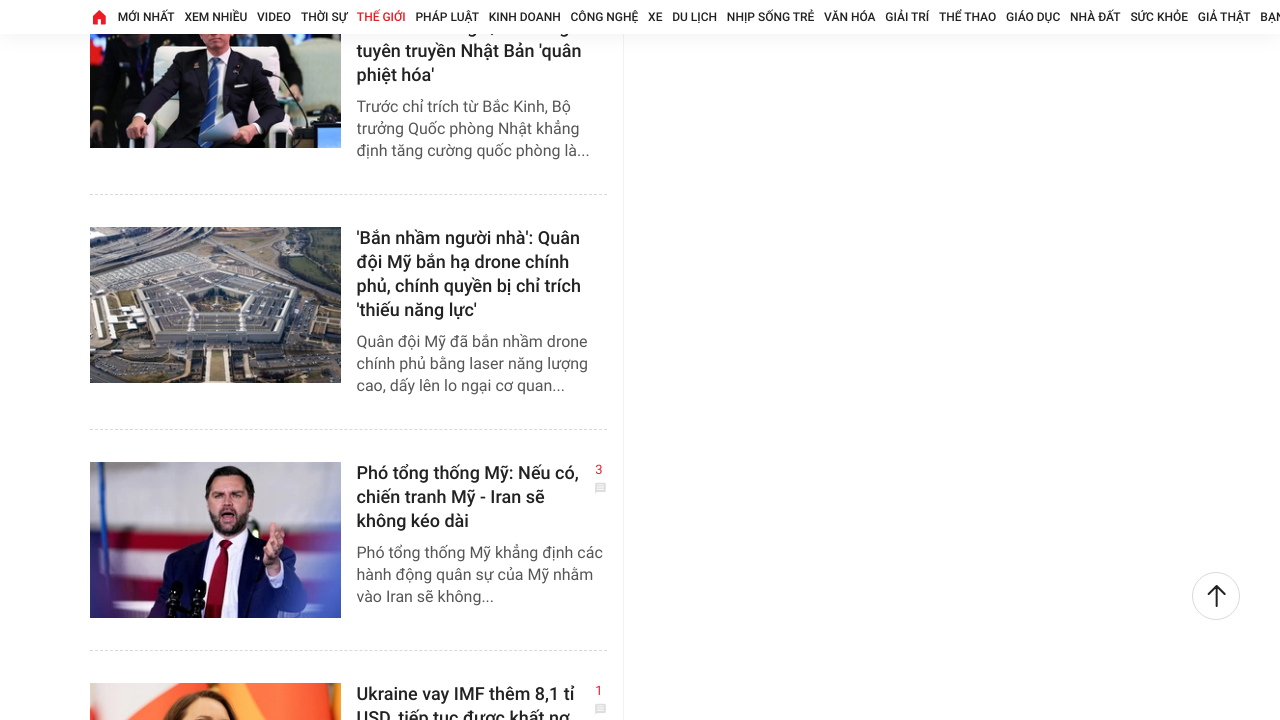

Evaluated current page height: 22287
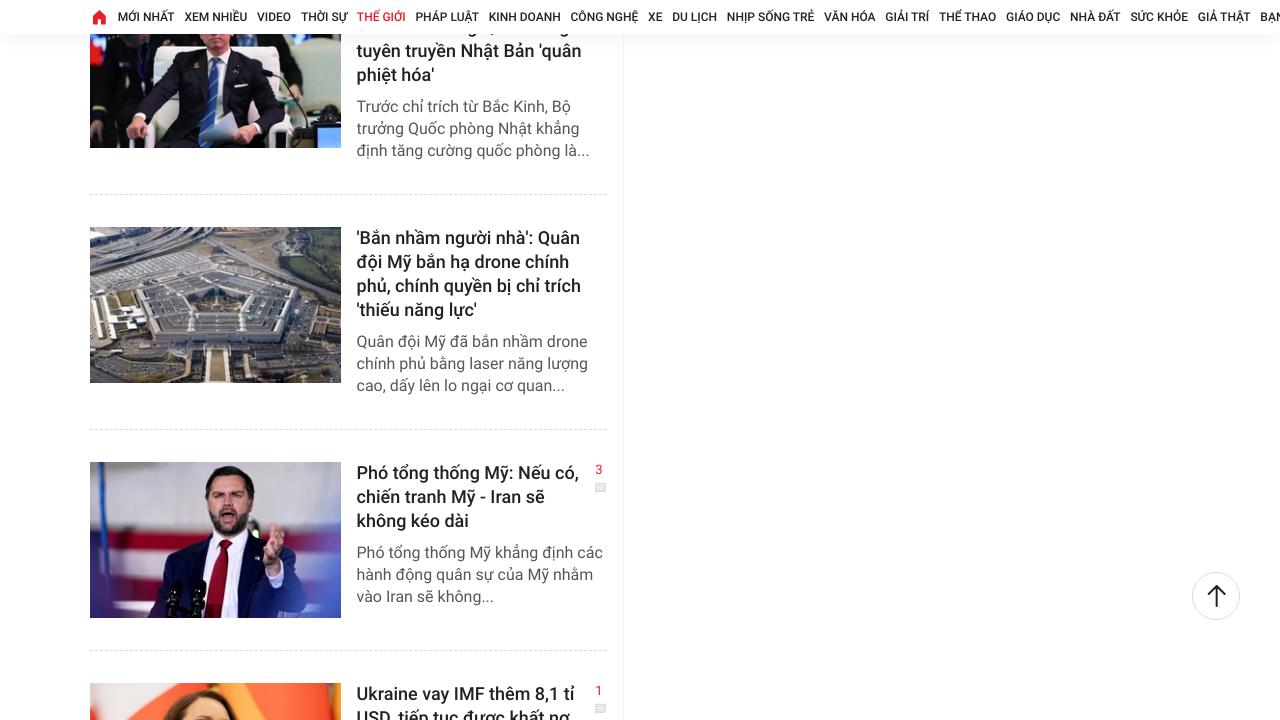

Scrolled to bottom of page
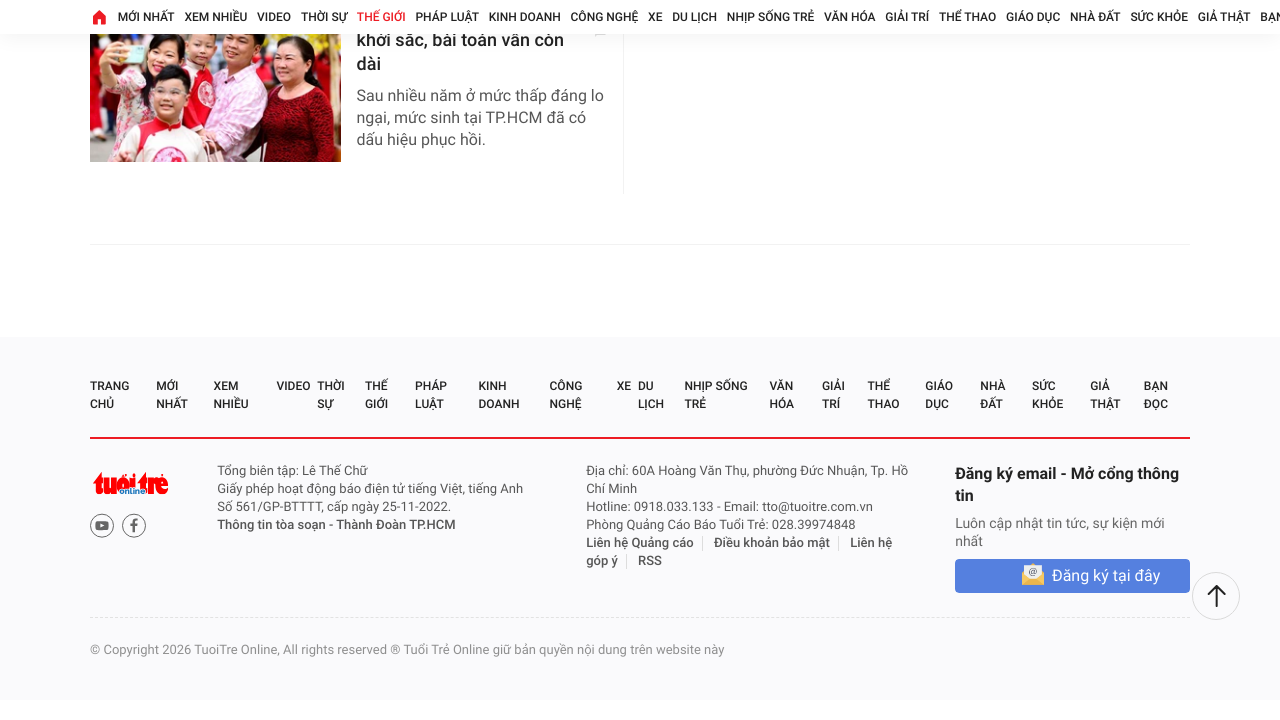

Waited 2 seconds for new content to load
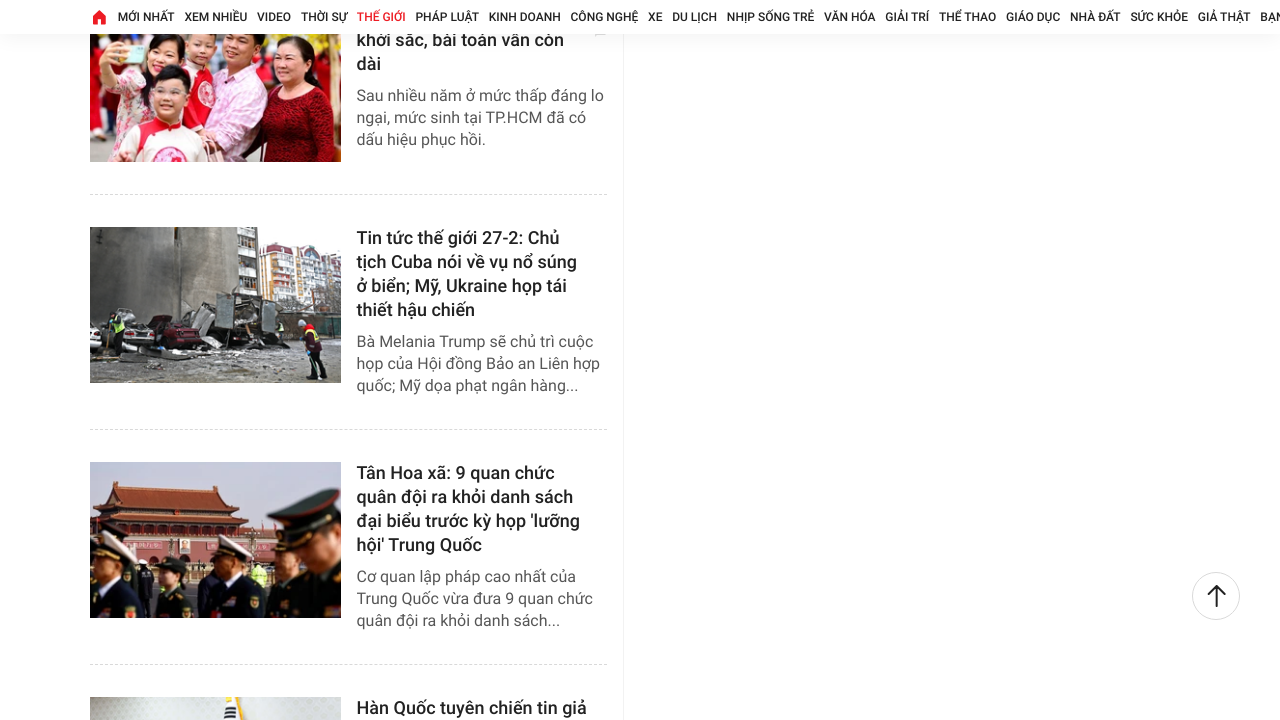

Evaluated new page height: 26812
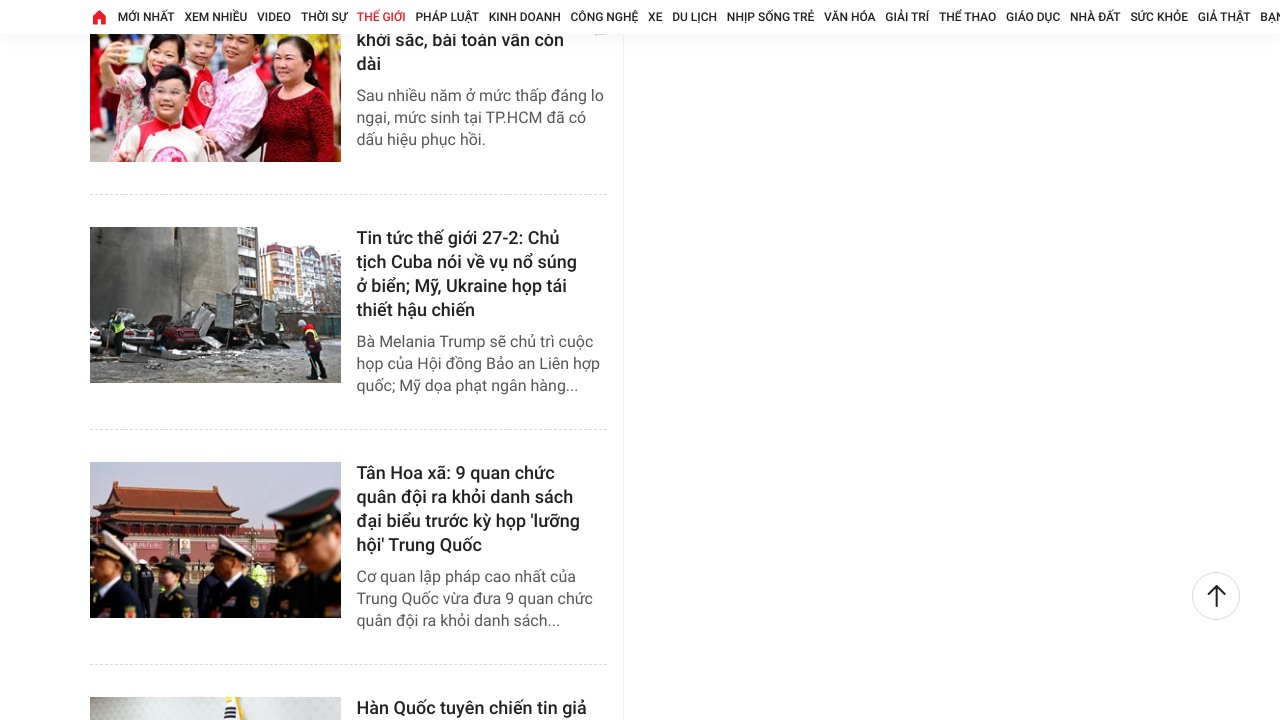

Evaluated current page height: 26812
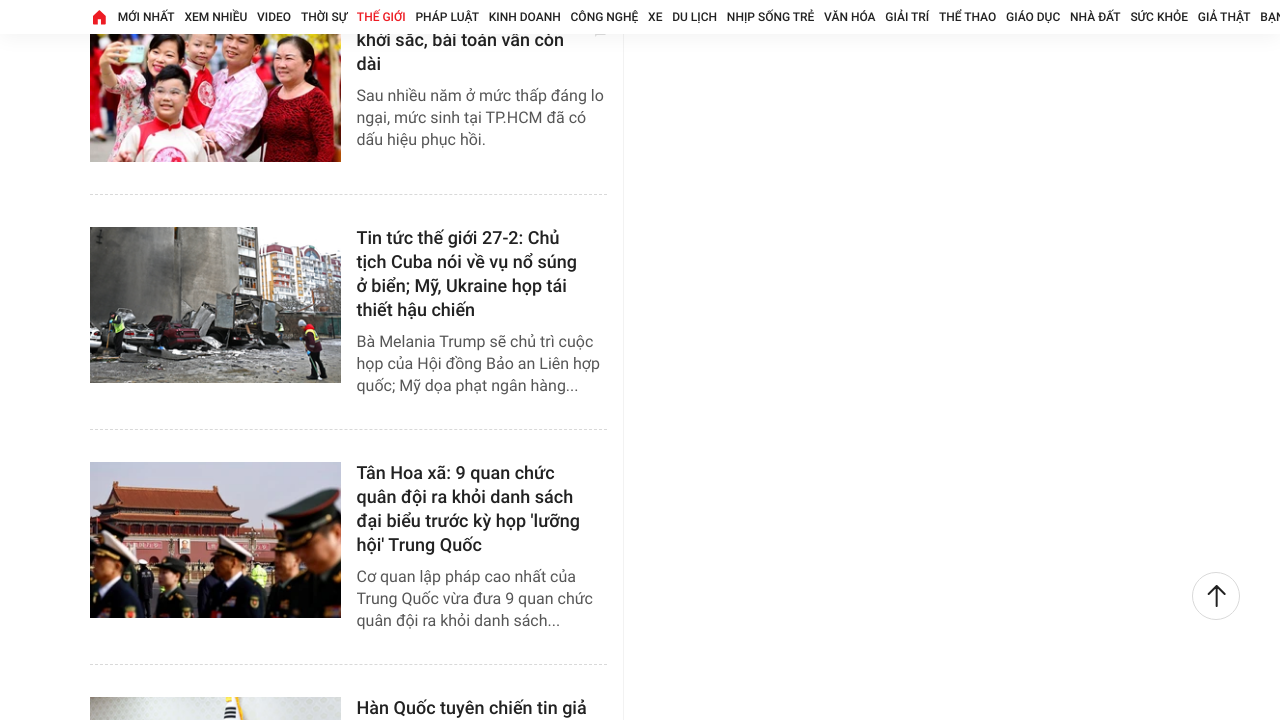

Scrolled to bottom of page
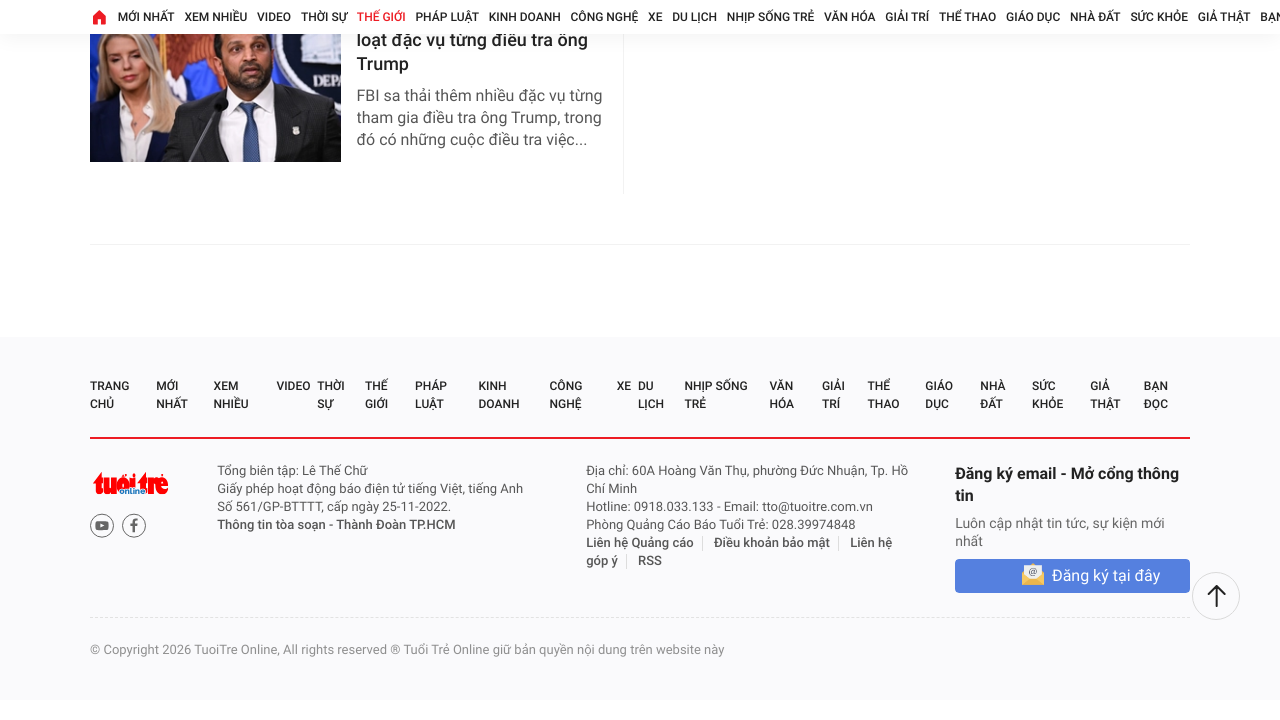

Waited 2 seconds for new content to load
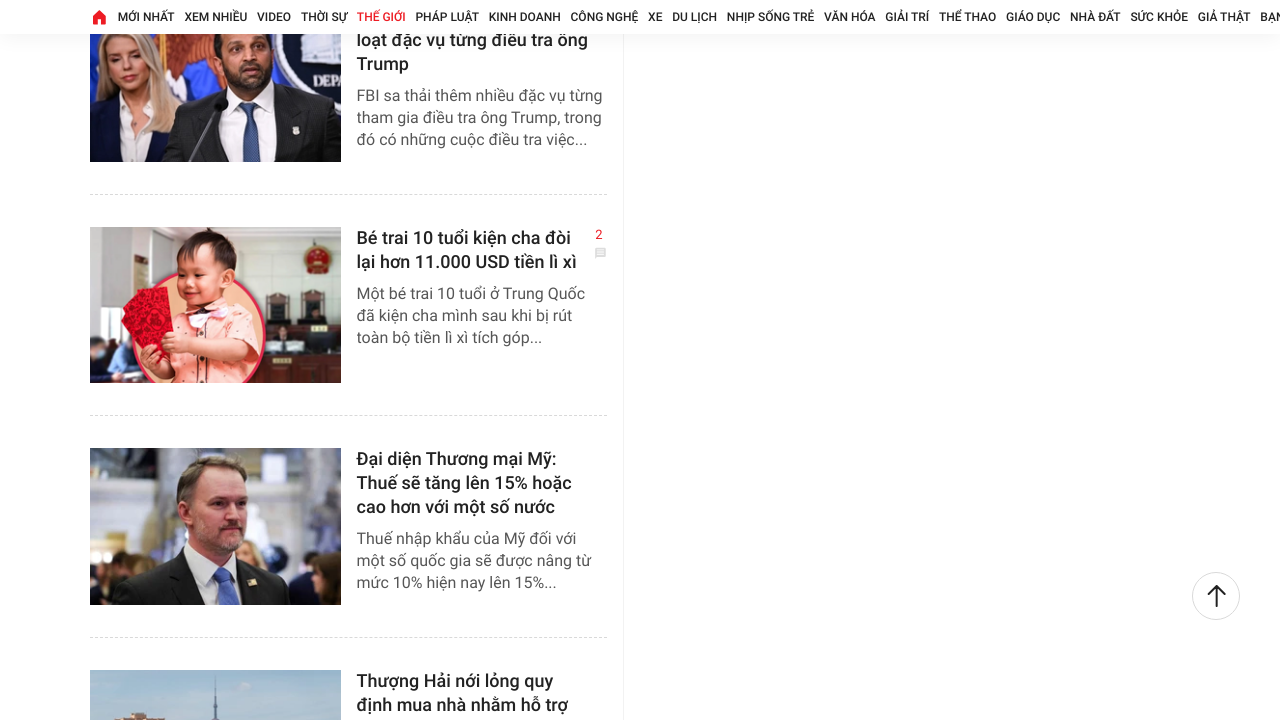

Evaluated new page height: 31283
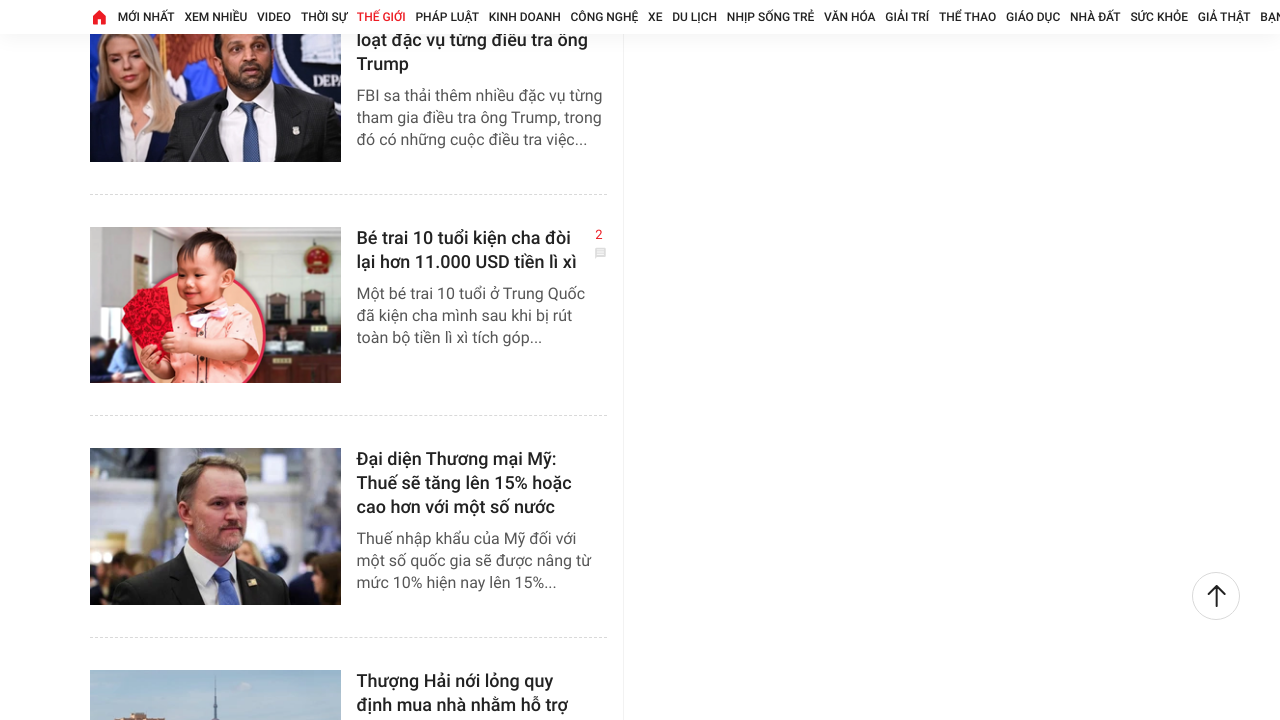

Evaluated current page height: 31283
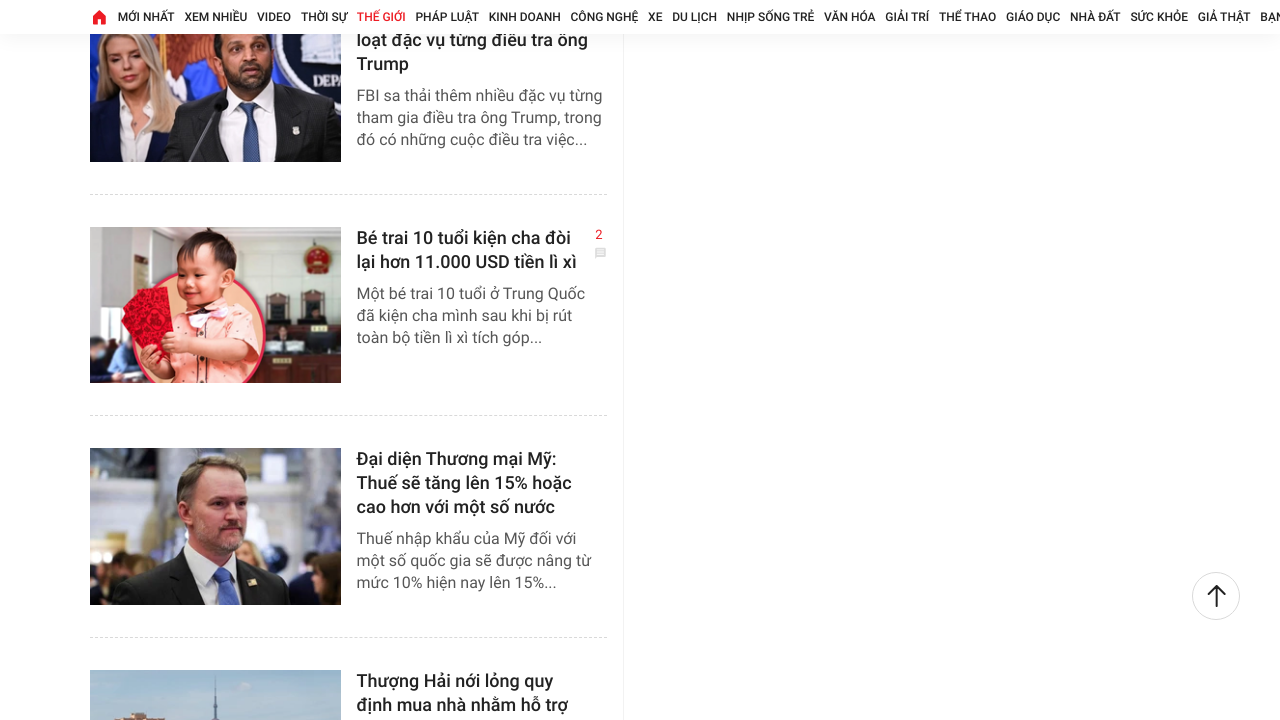

Scrolled to bottom of page
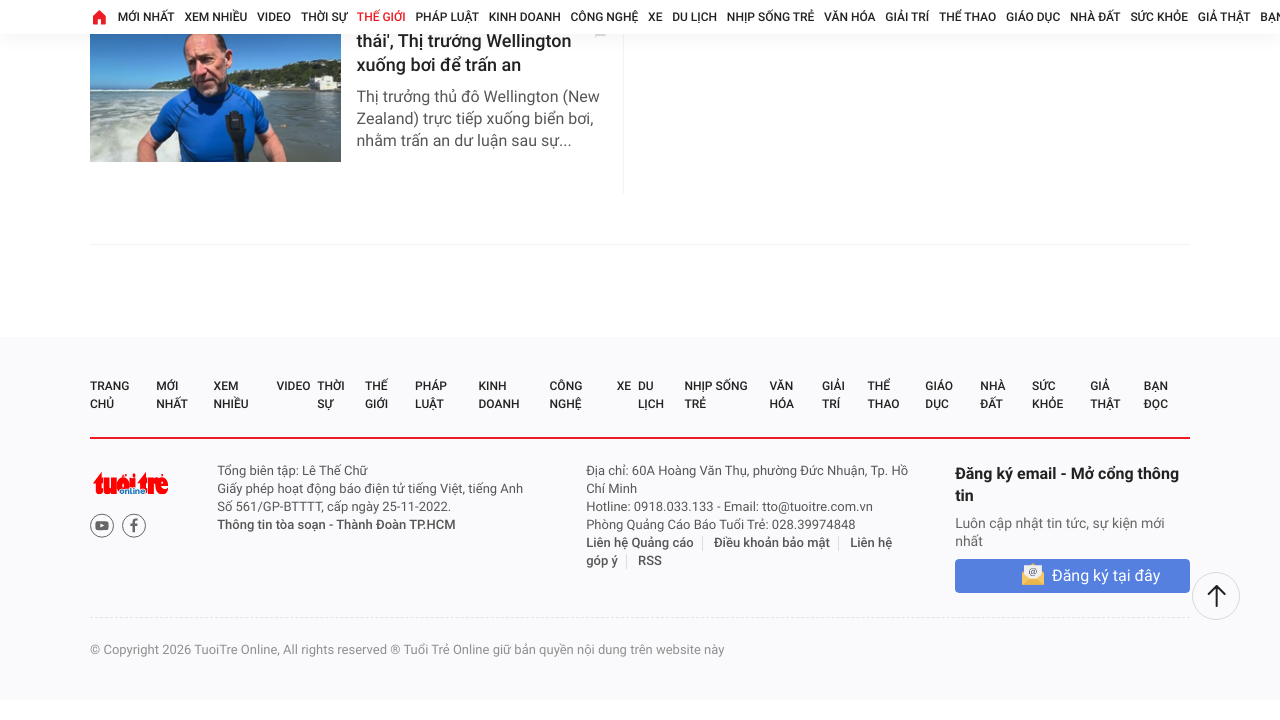

Waited 2 seconds for new content to load
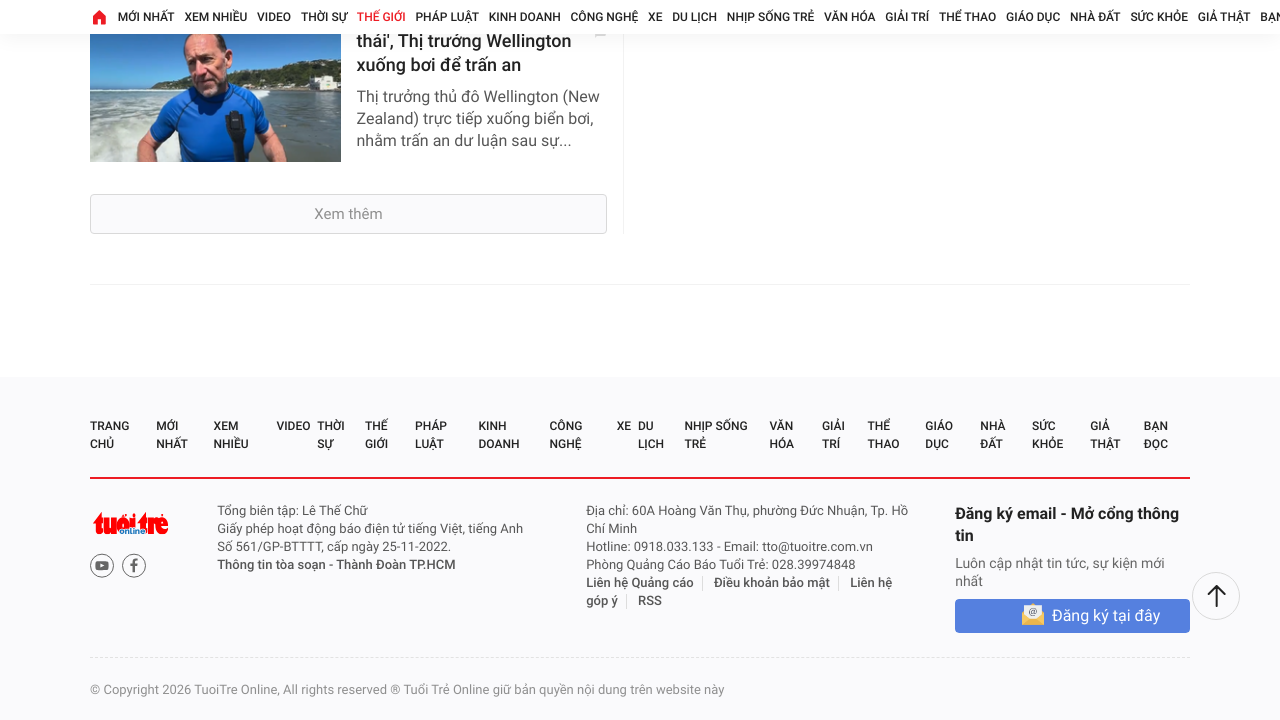

Evaluated new page height: 31323
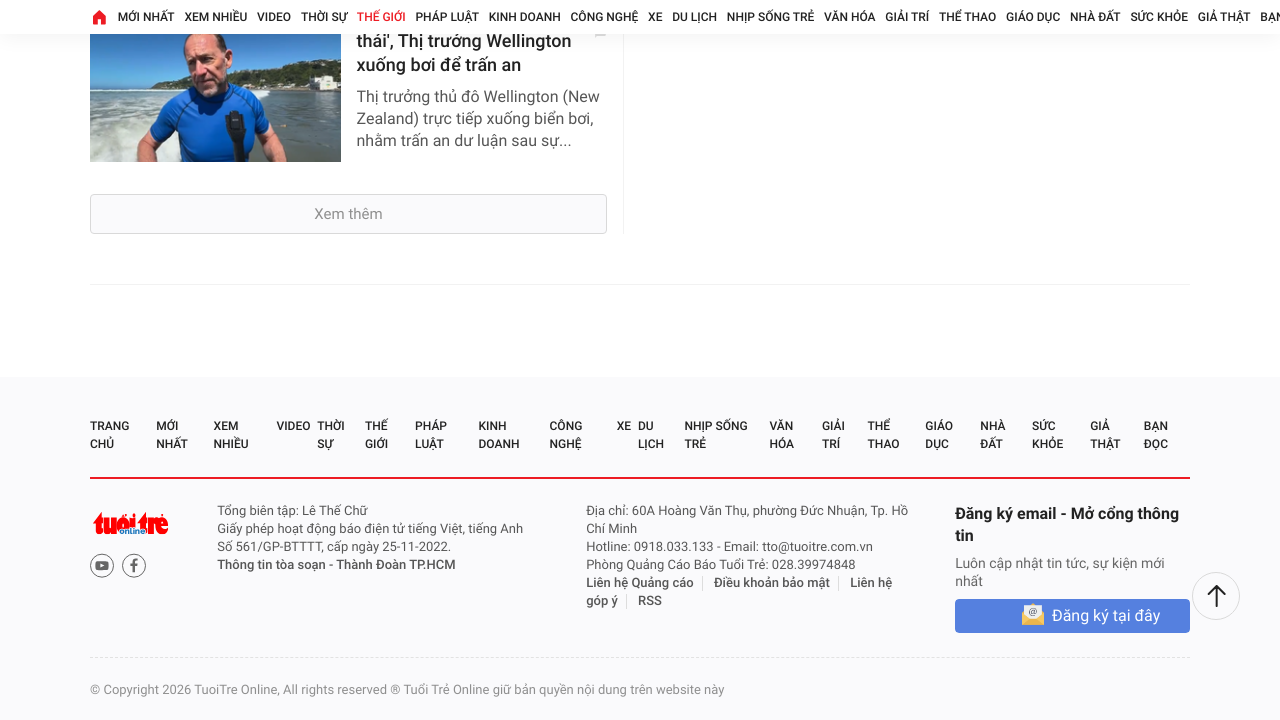

Evaluated current page height: 31323
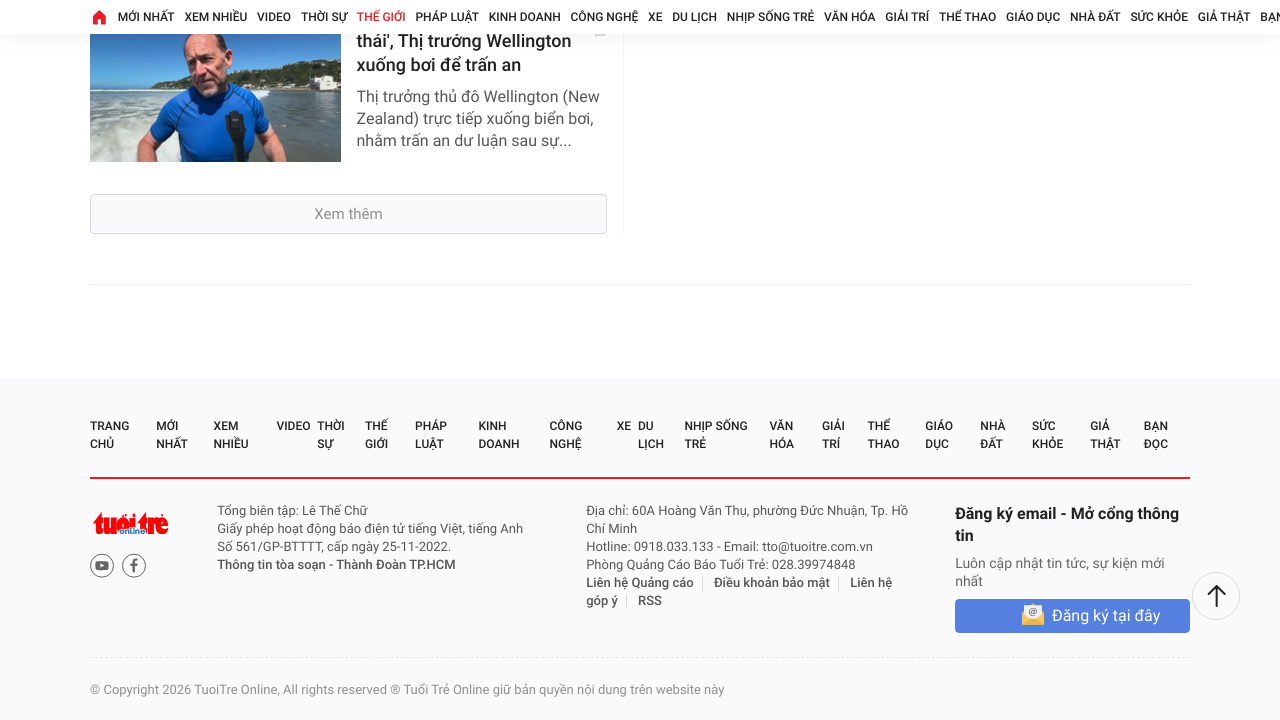

Scrolled to bottom of page
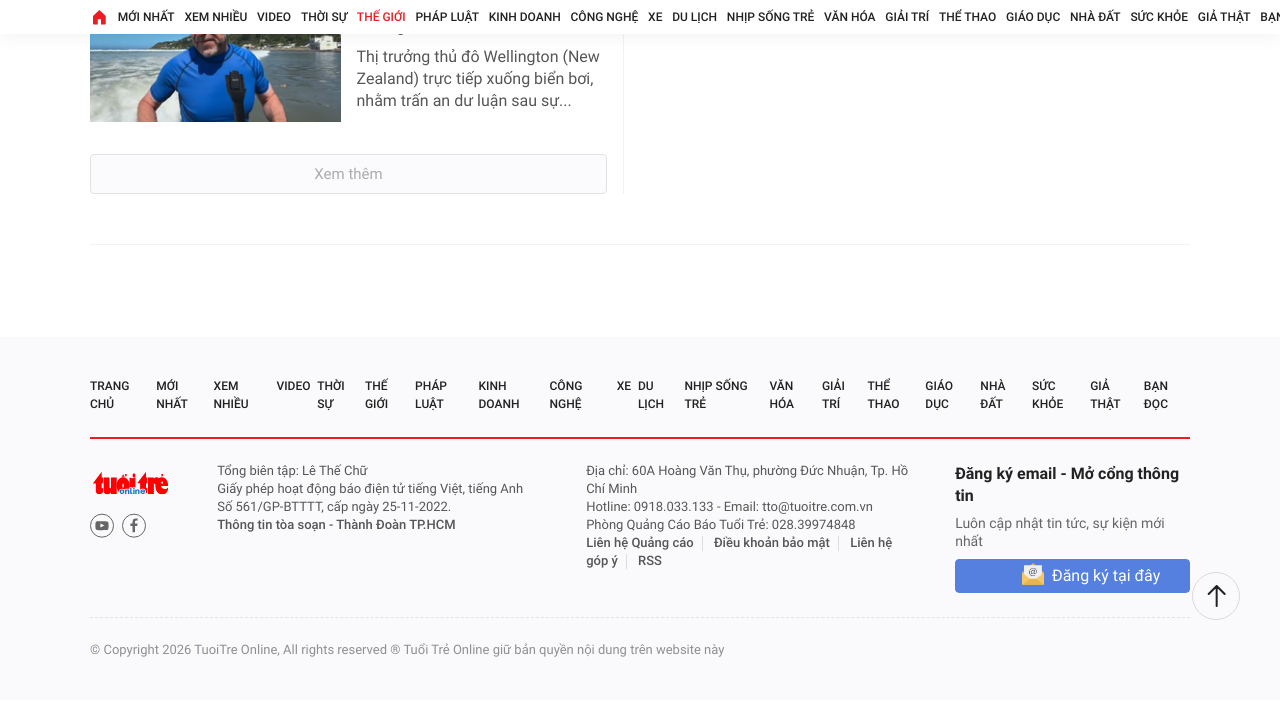

Waited 2 seconds for new content to load
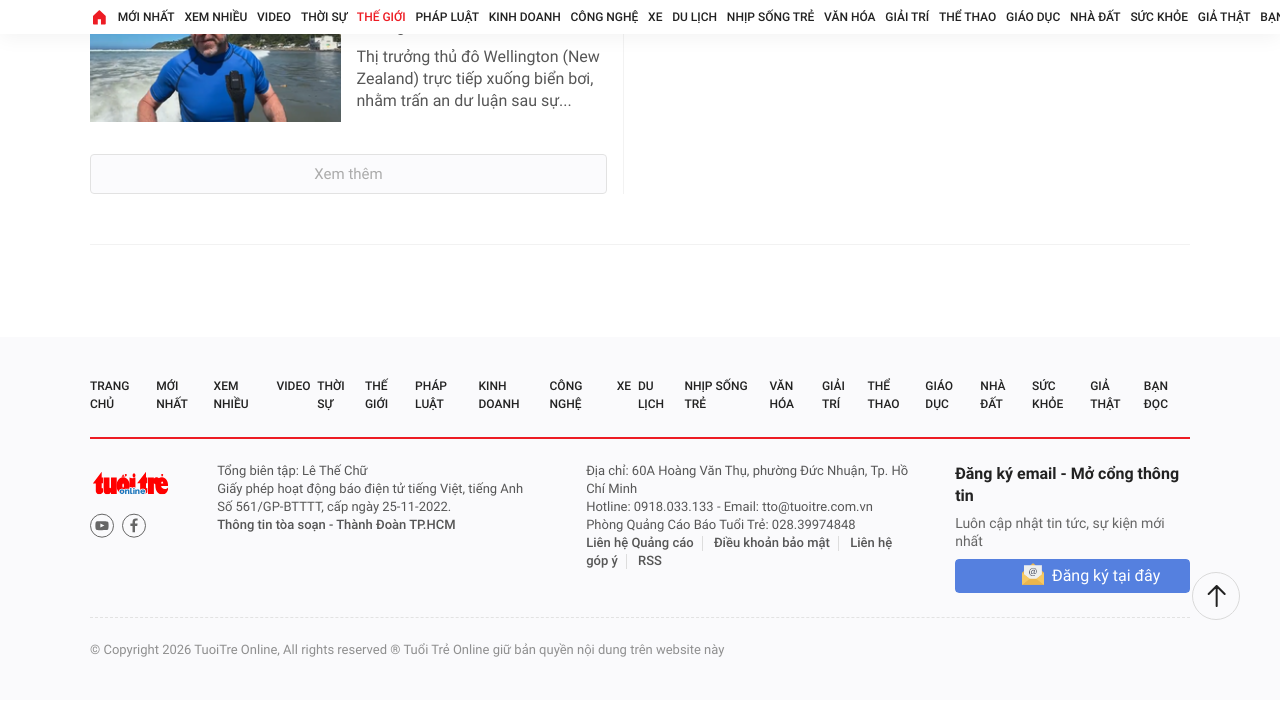

Evaluated new page height: 31323
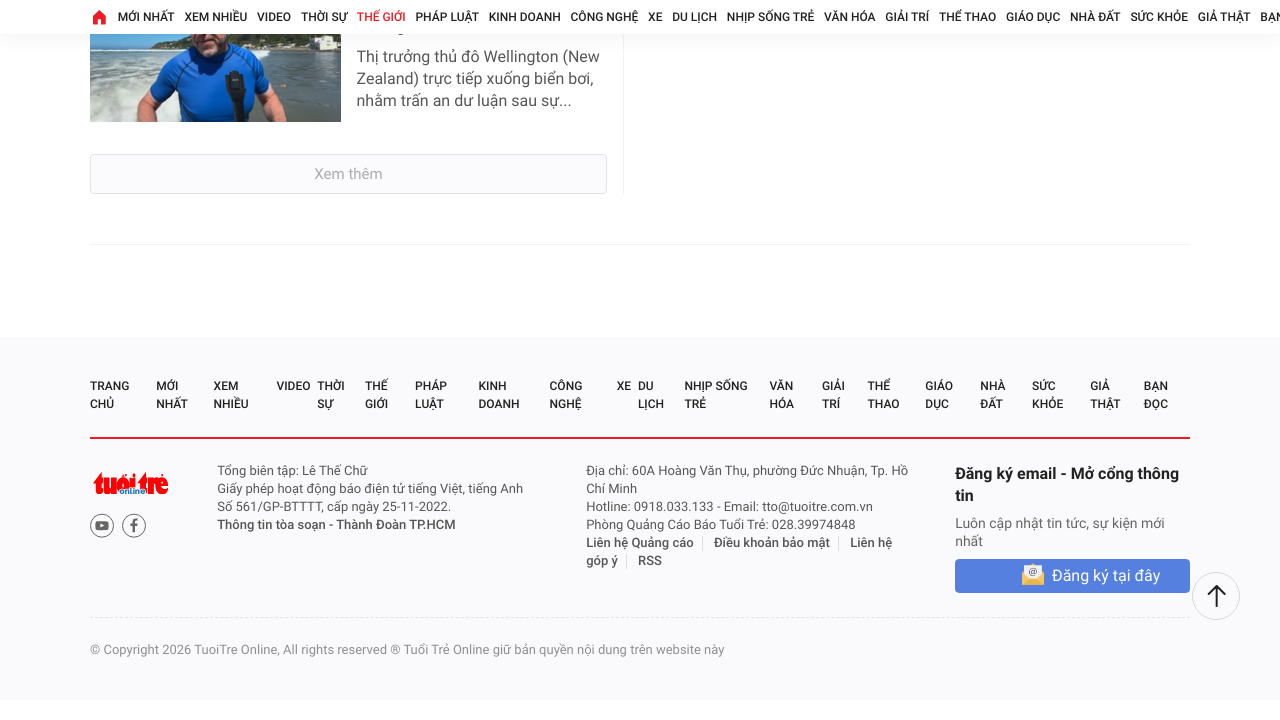

Scrolled 'Xem thêm' button into view
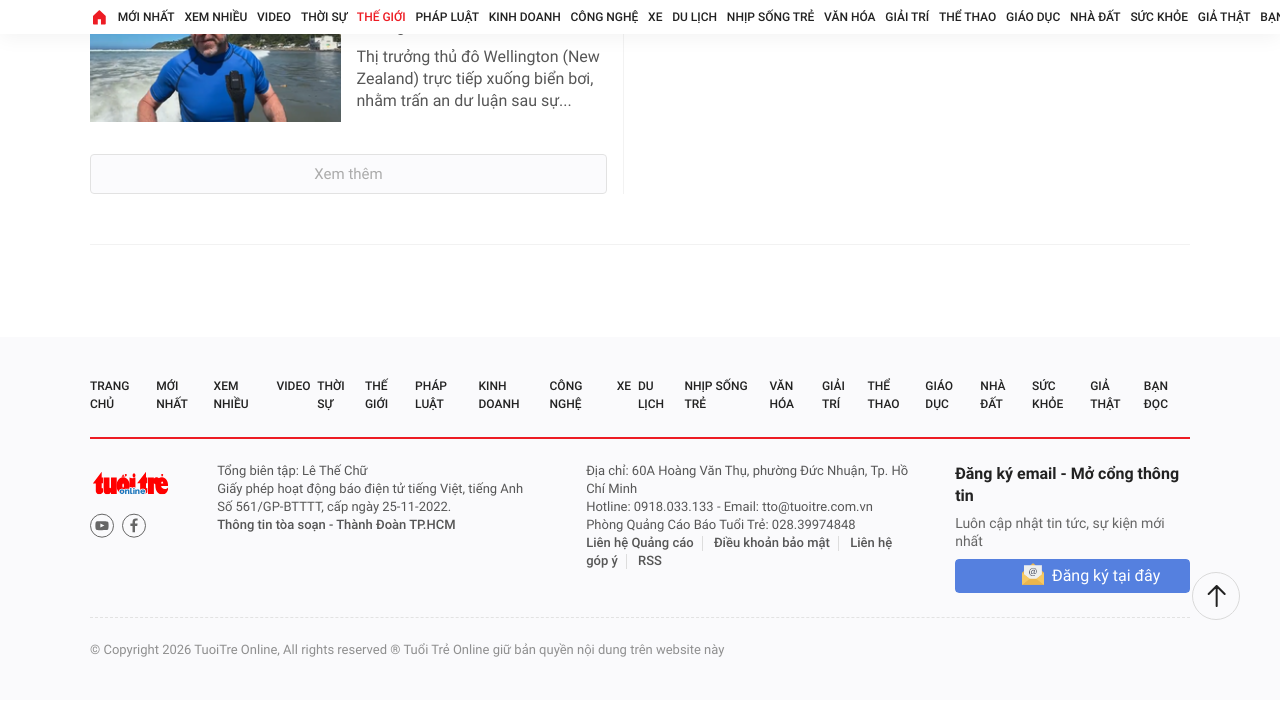

Waited 1 second before clicking load more button
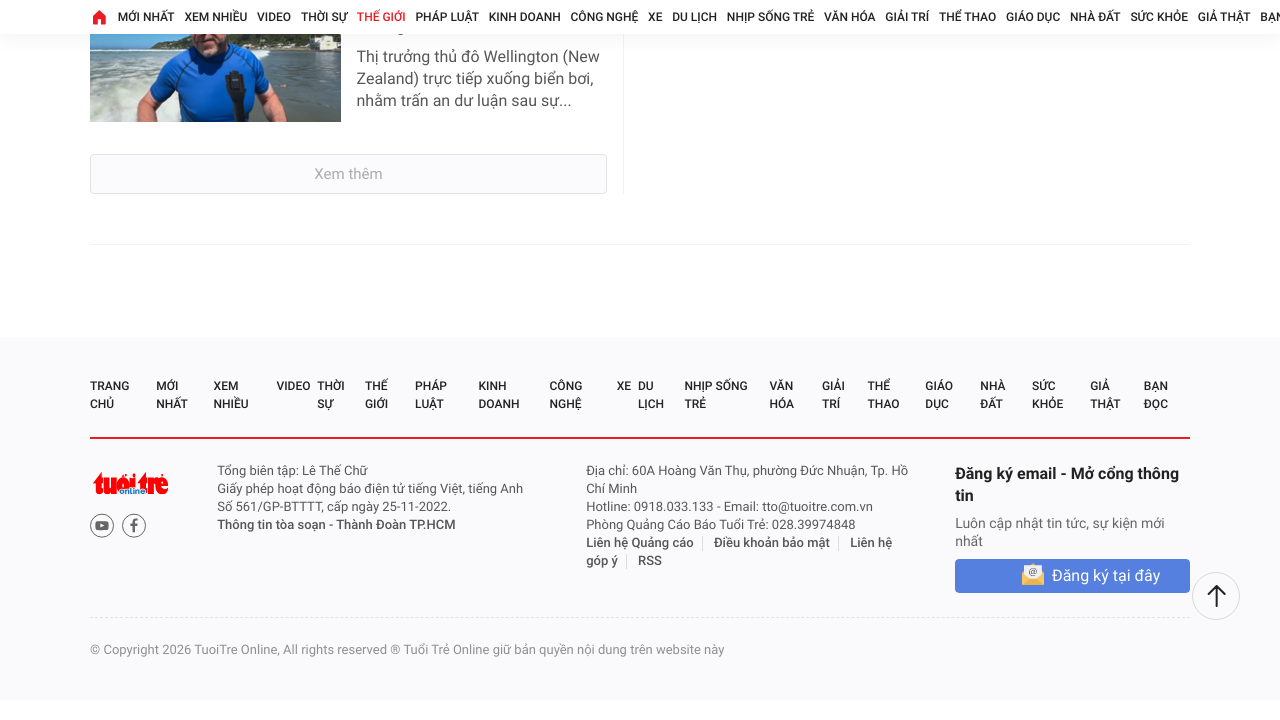

Clicked 'Xem thêm' button (click #2) at (348, 174) on xpath=//a[text()="Xem thêm"]
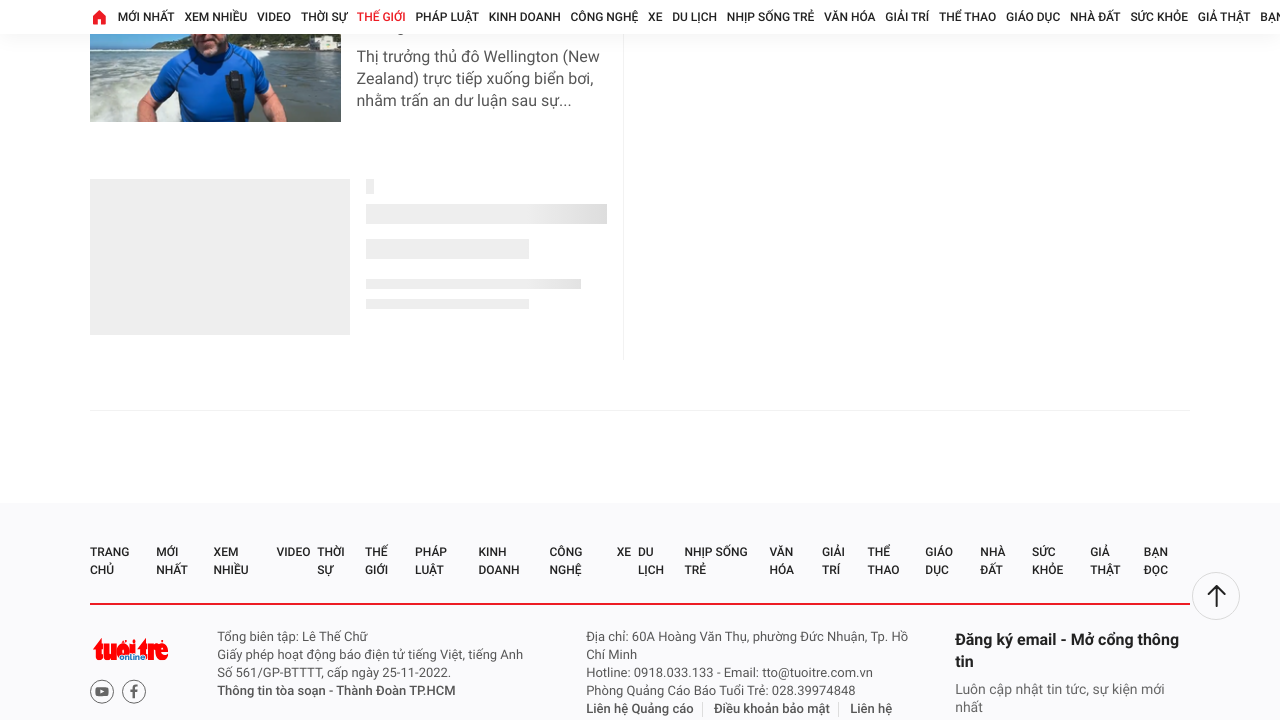

Evaluated current page height: 31489
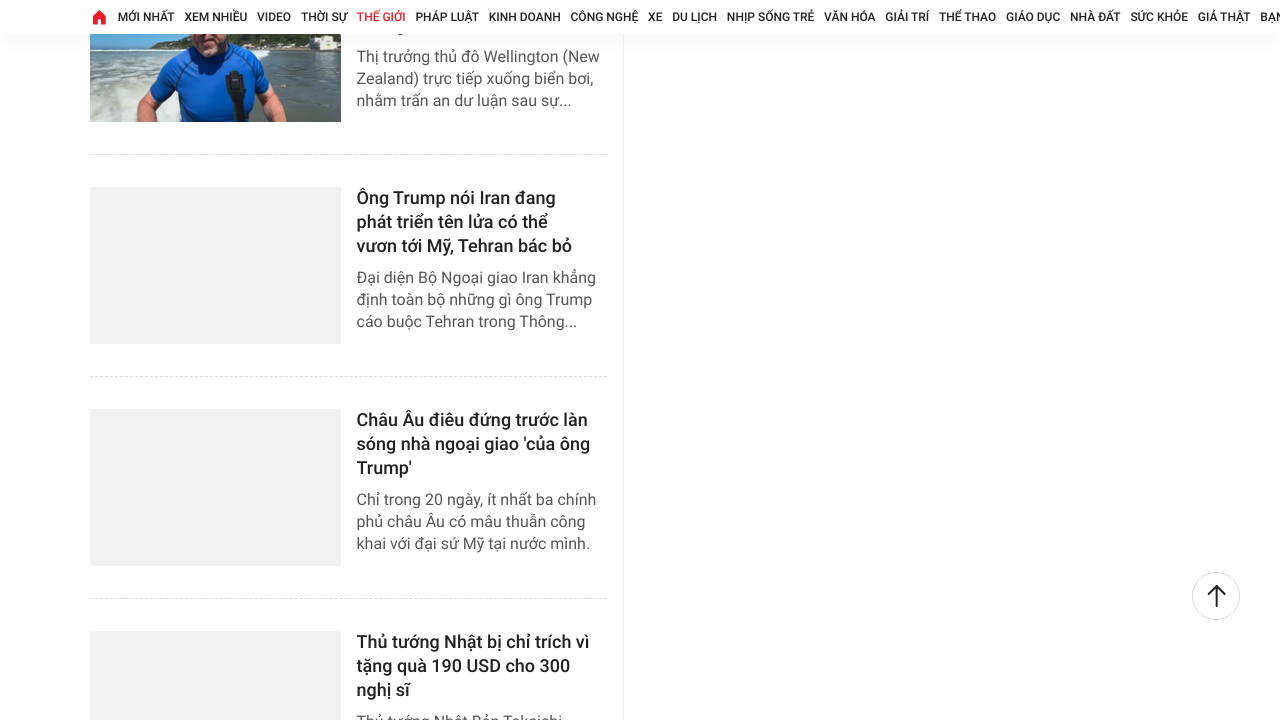

Scrolled to bottom of page
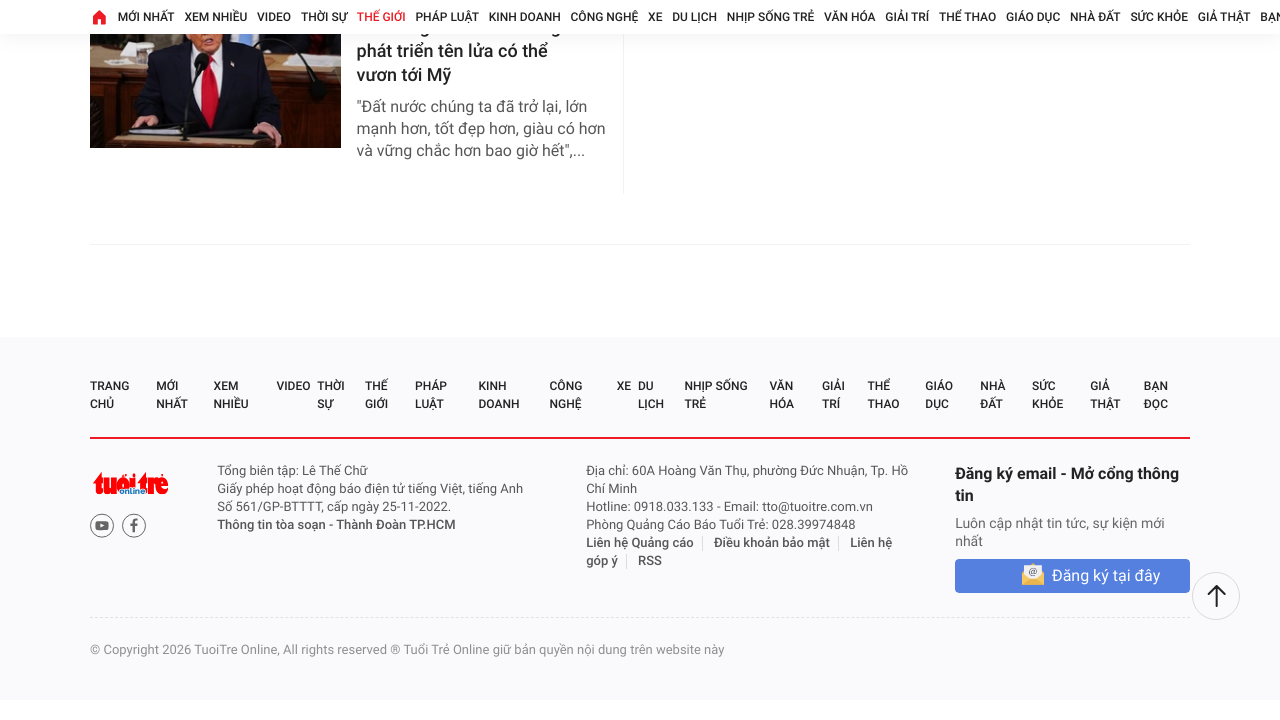

Waited 2 seconds for new content to load
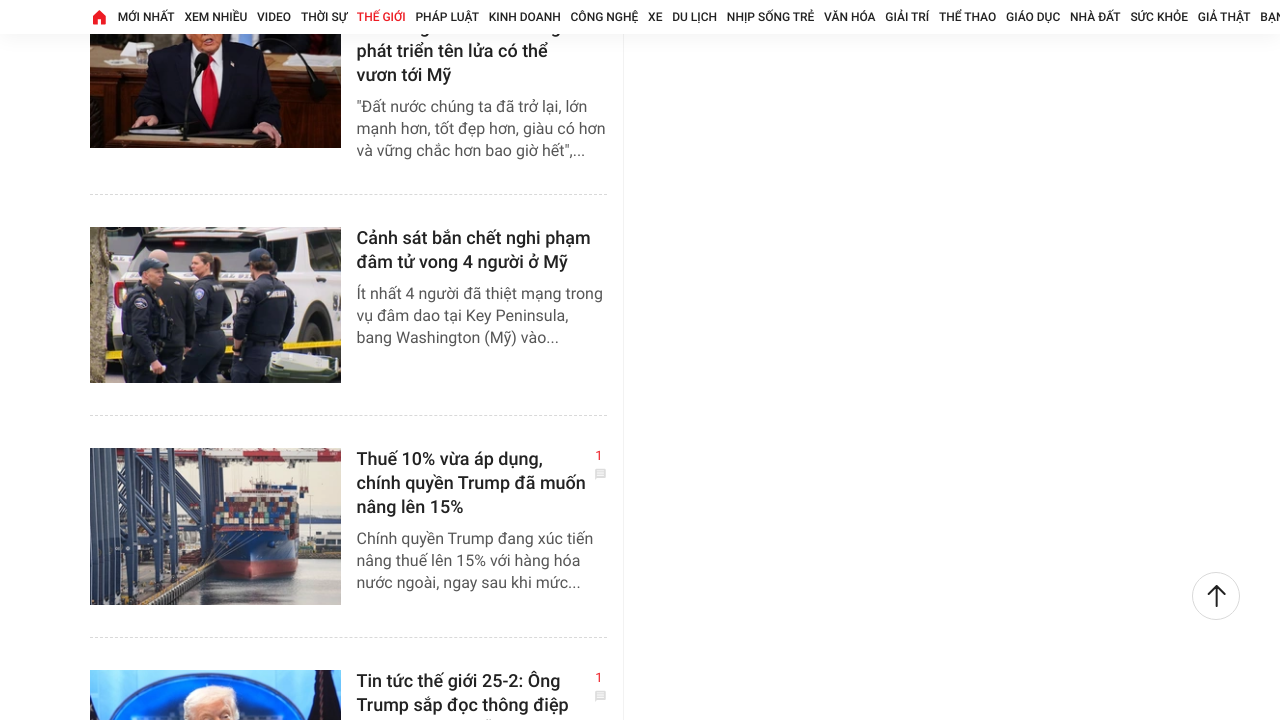

Evaluated new page height: 40253
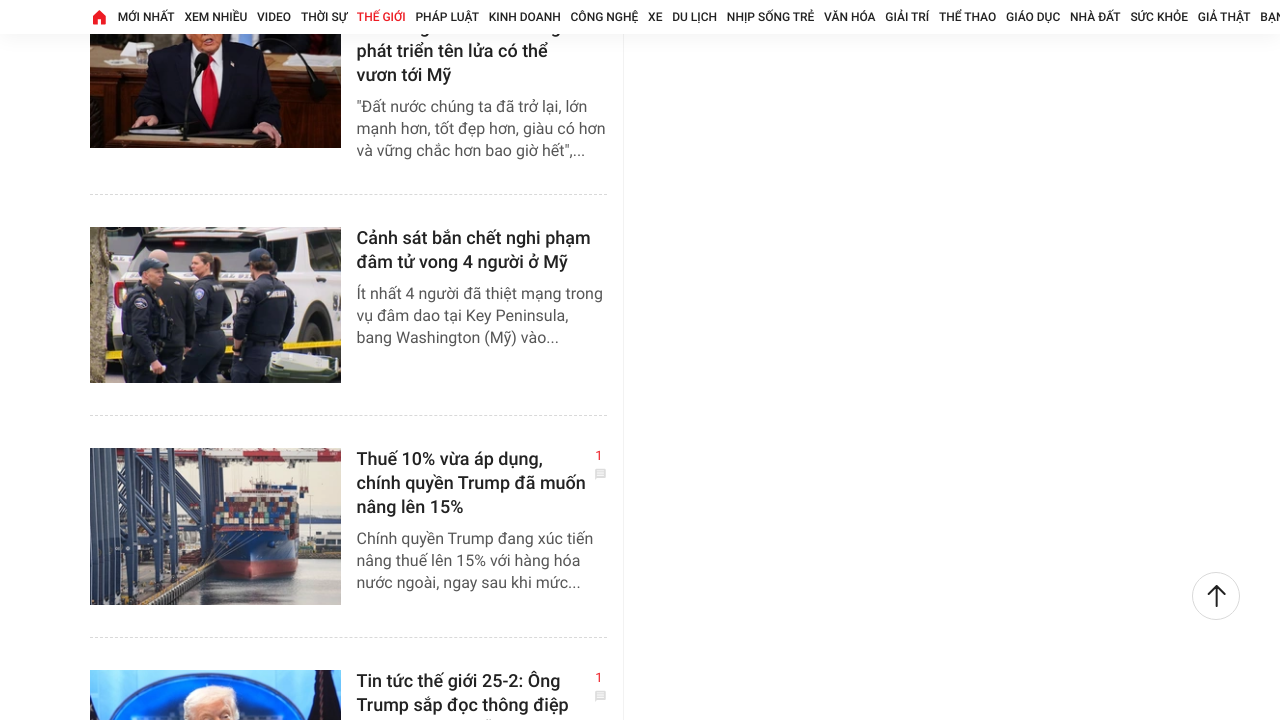

Evaluated current page height: 40253
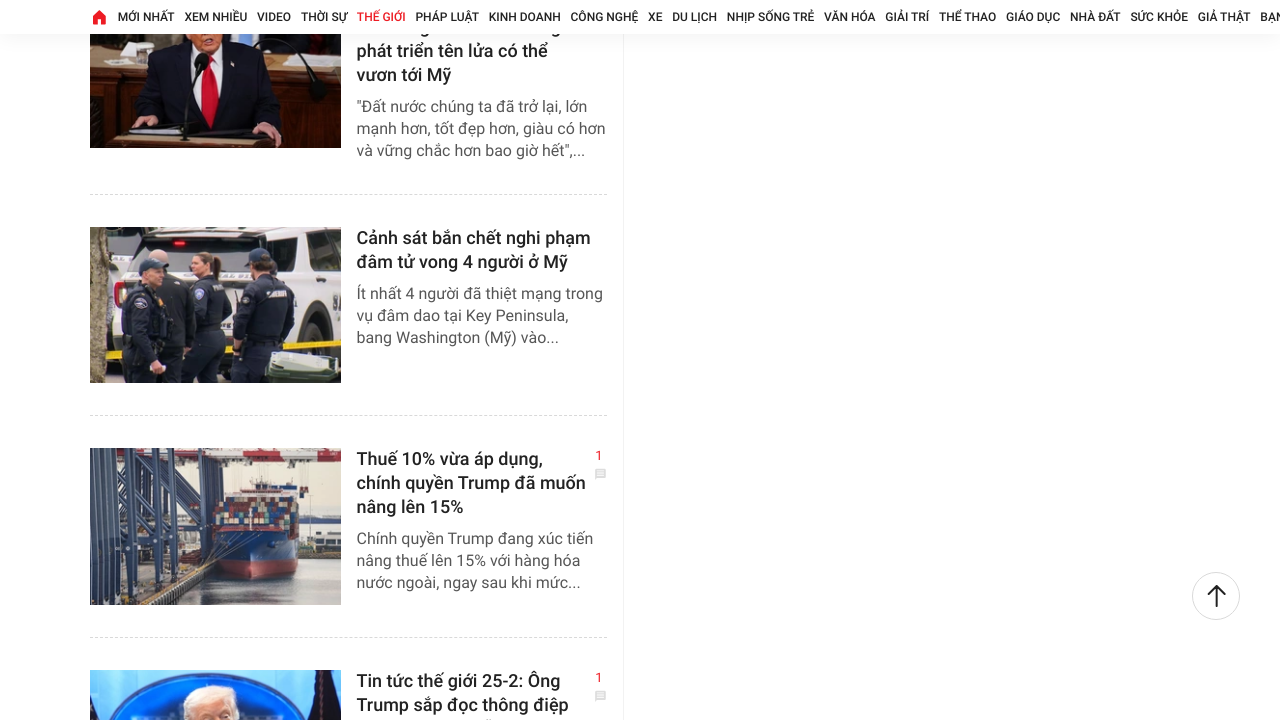

Scrolled to bottom of page
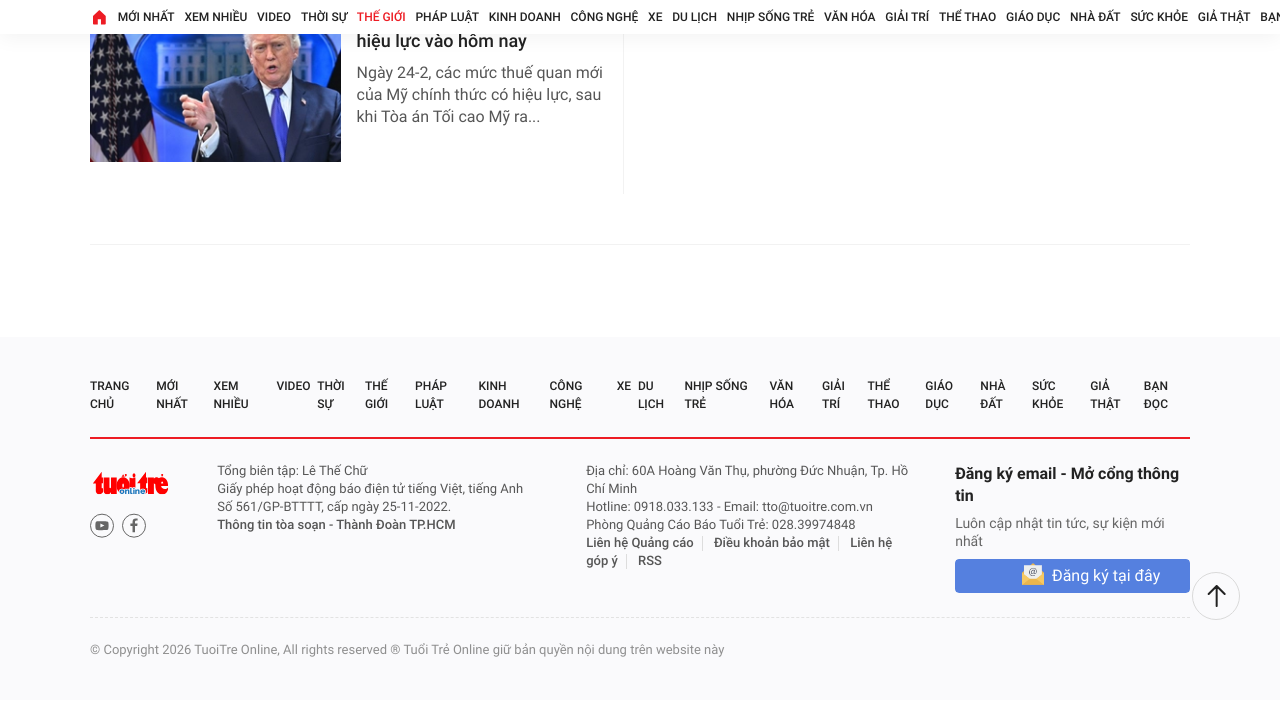

Waited 2 seconds for new content to load
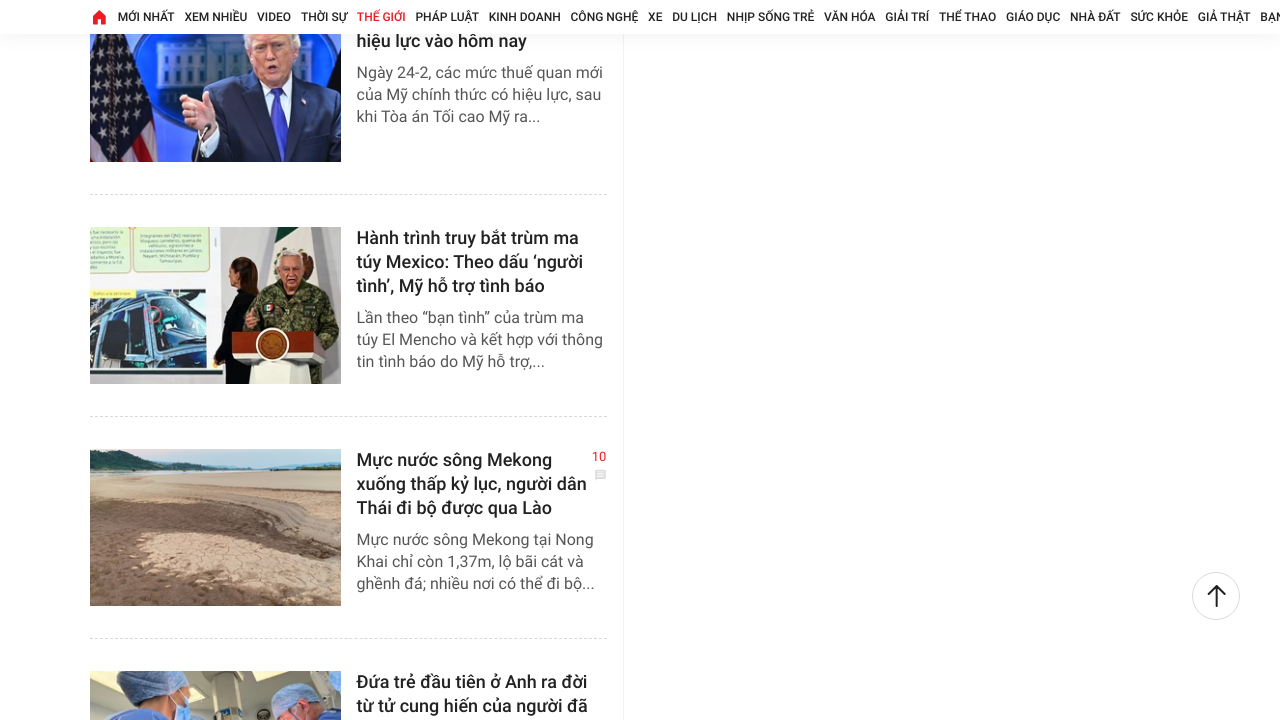

Evaluated new page height: 44725
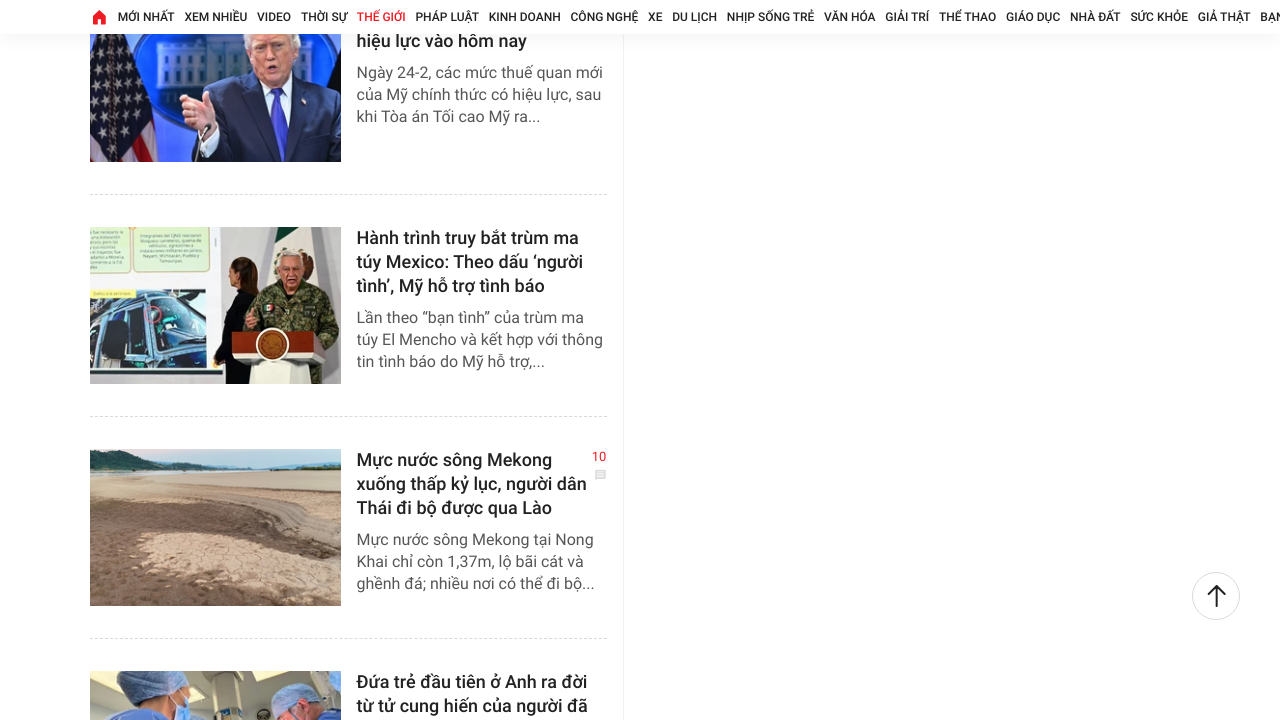

Evaluated current page height: 44725
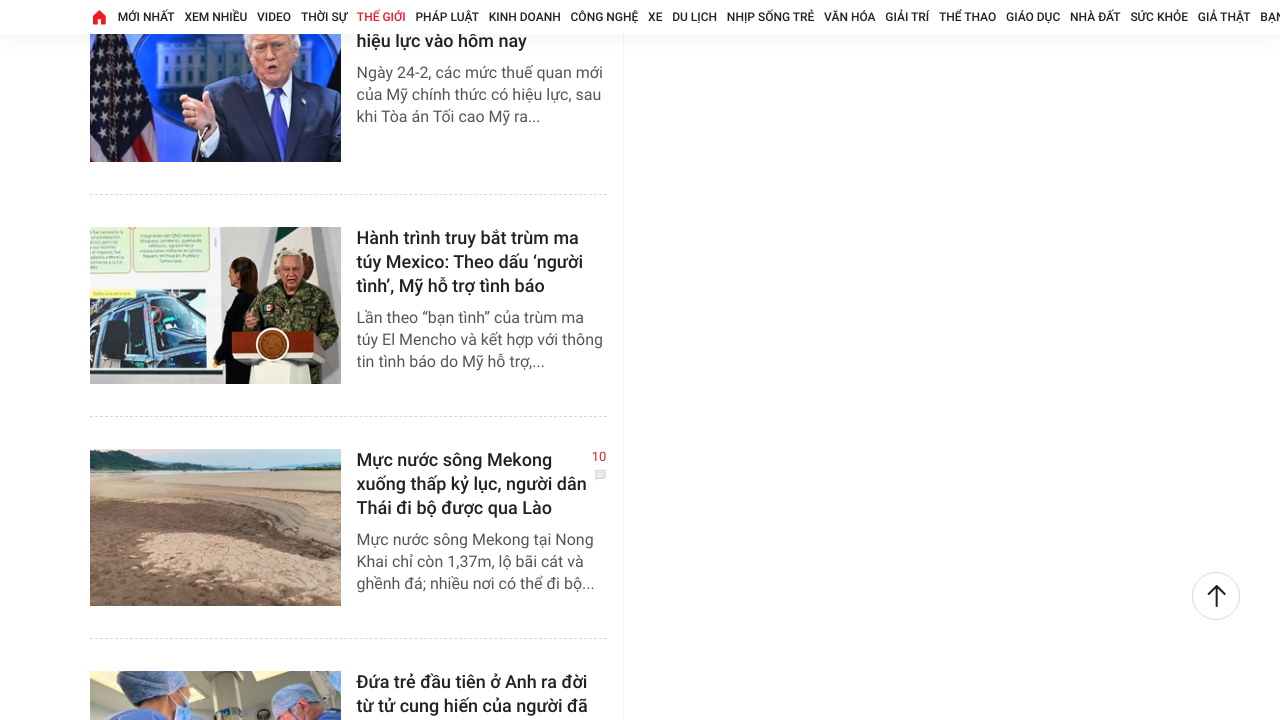

Scrolled to bottom of page
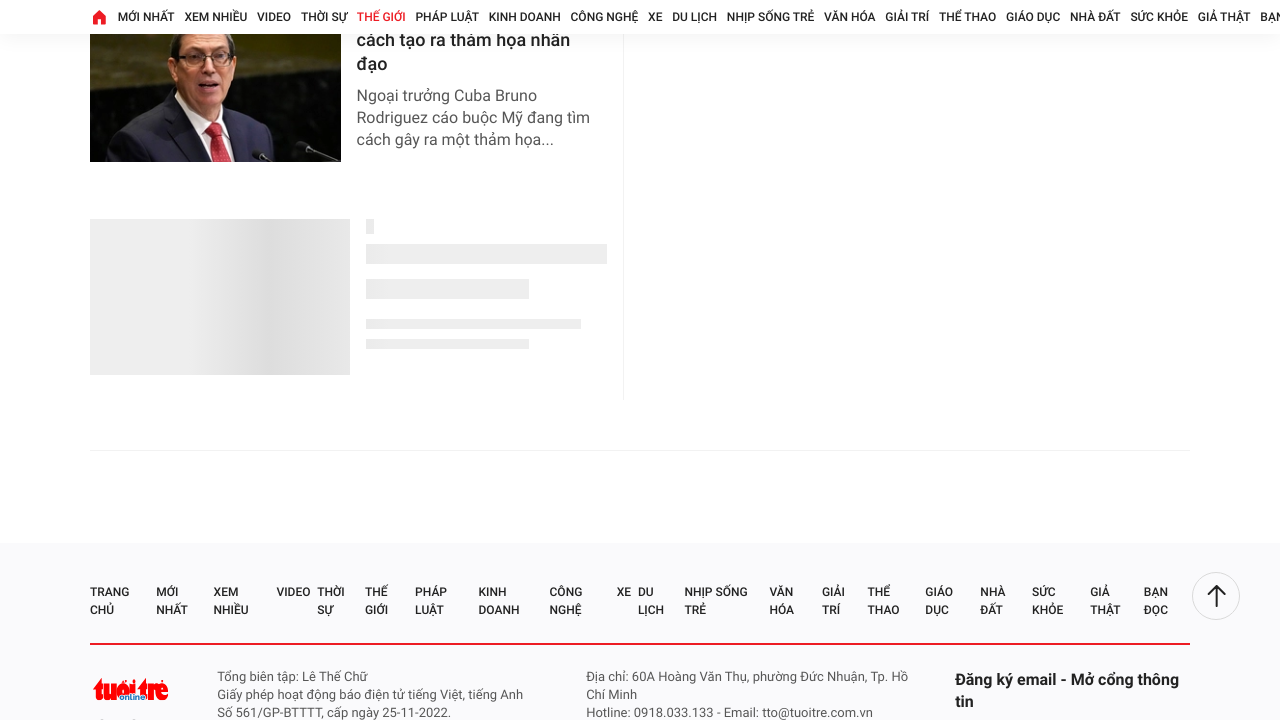

Waited 2 seconds for new content to load
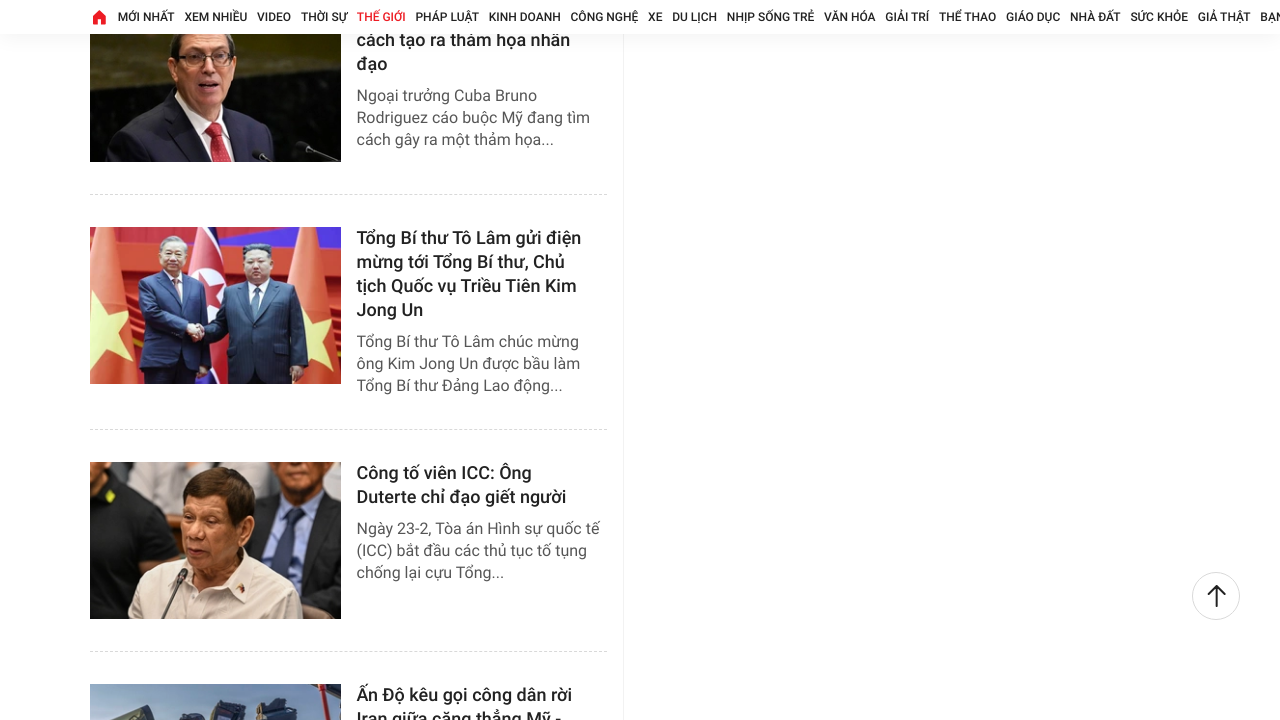

Evaluated new page height: 49197
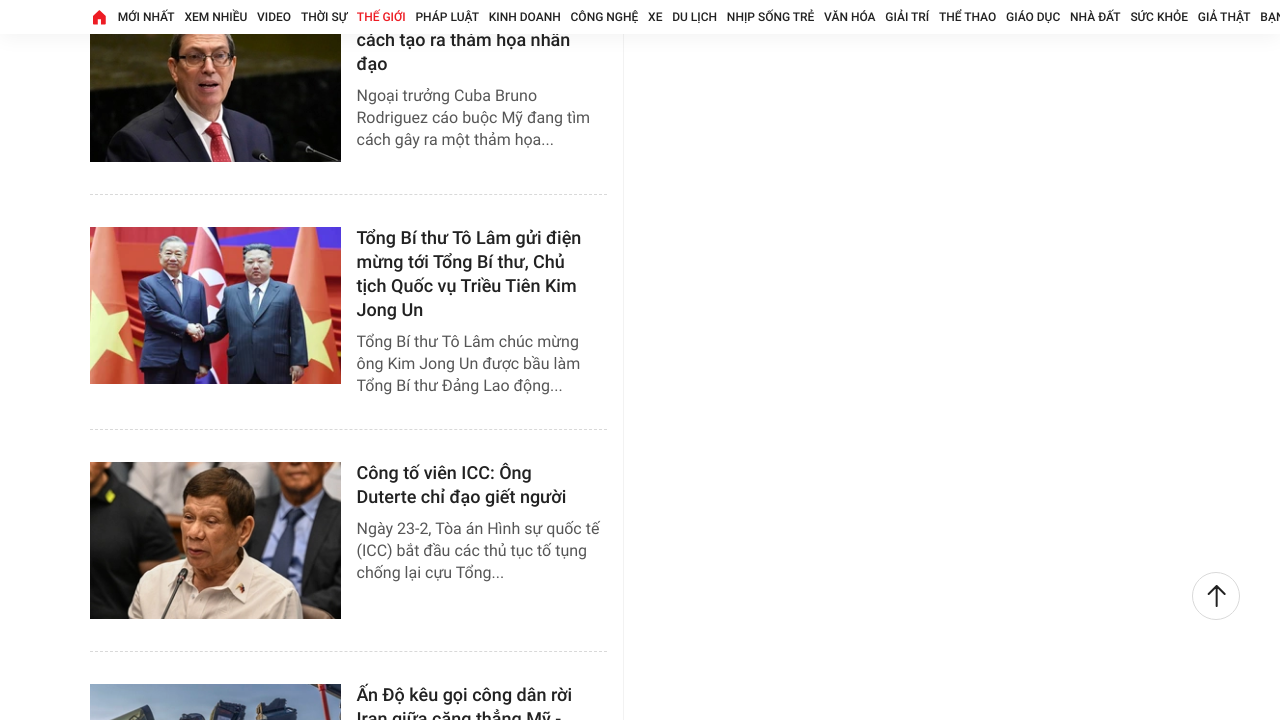

Evaluated current page height: 49197
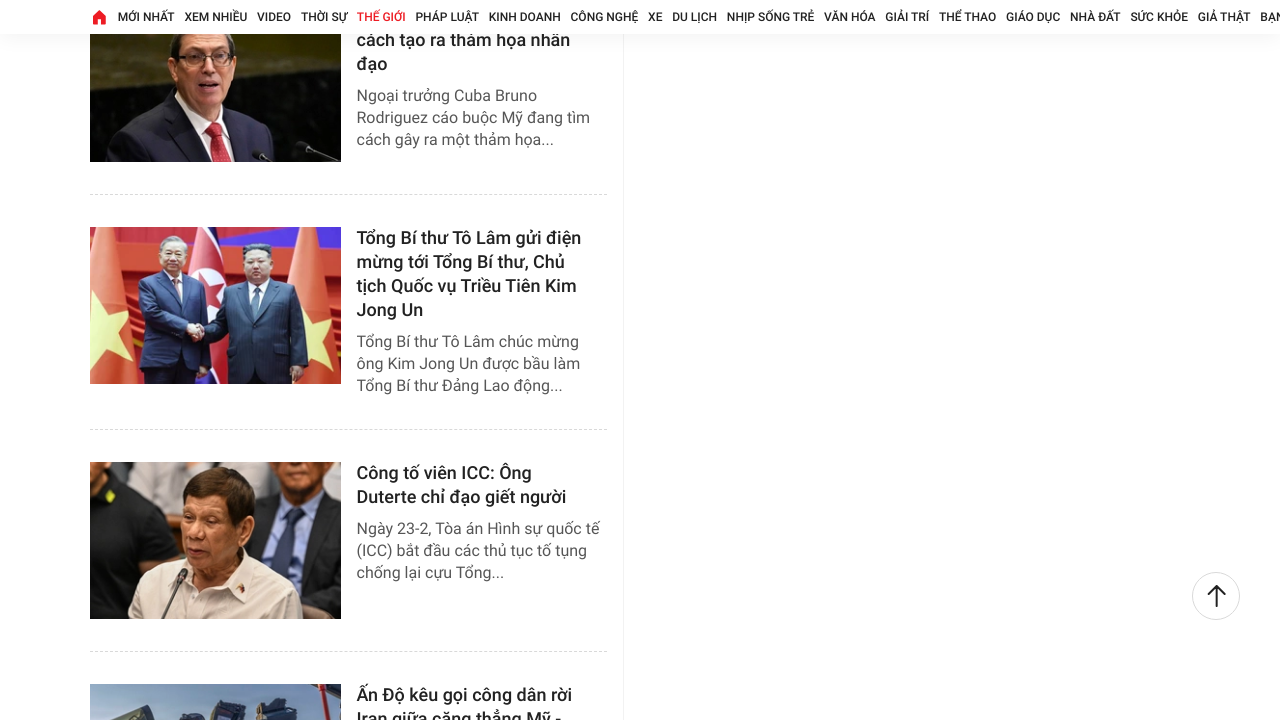

Scrolled to bottom of page
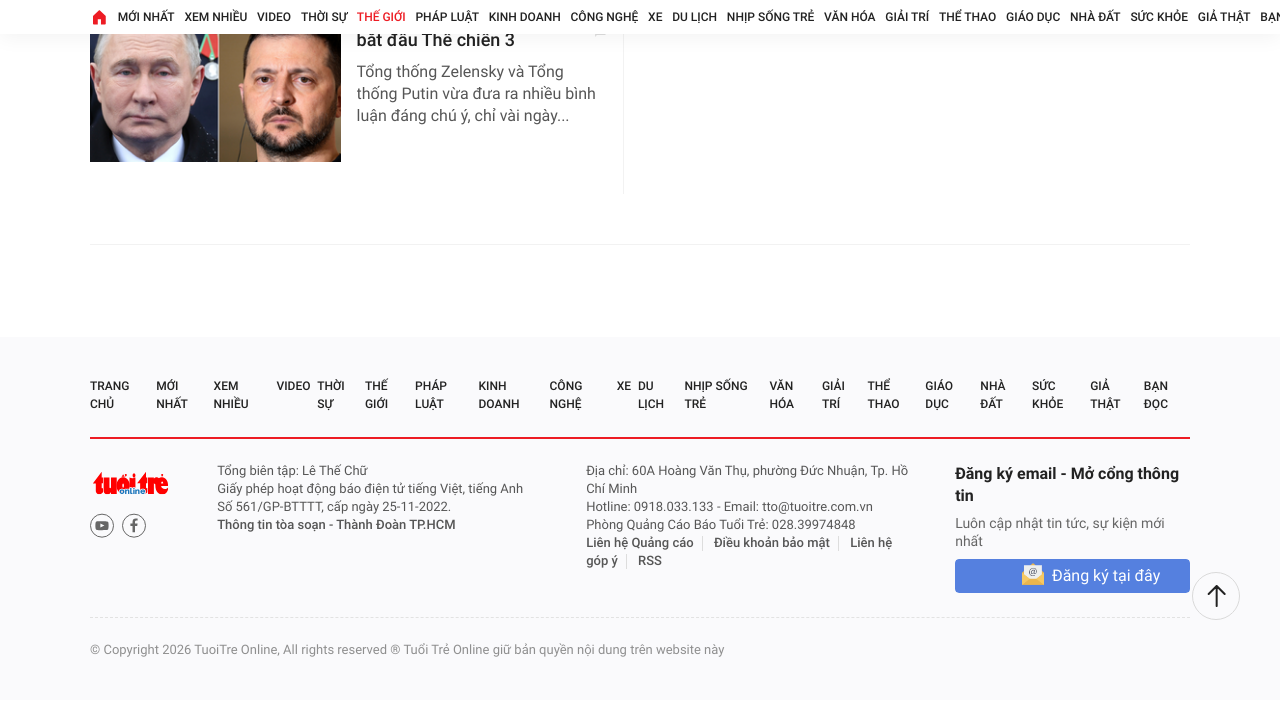

Waited 2 seconds for new content to load
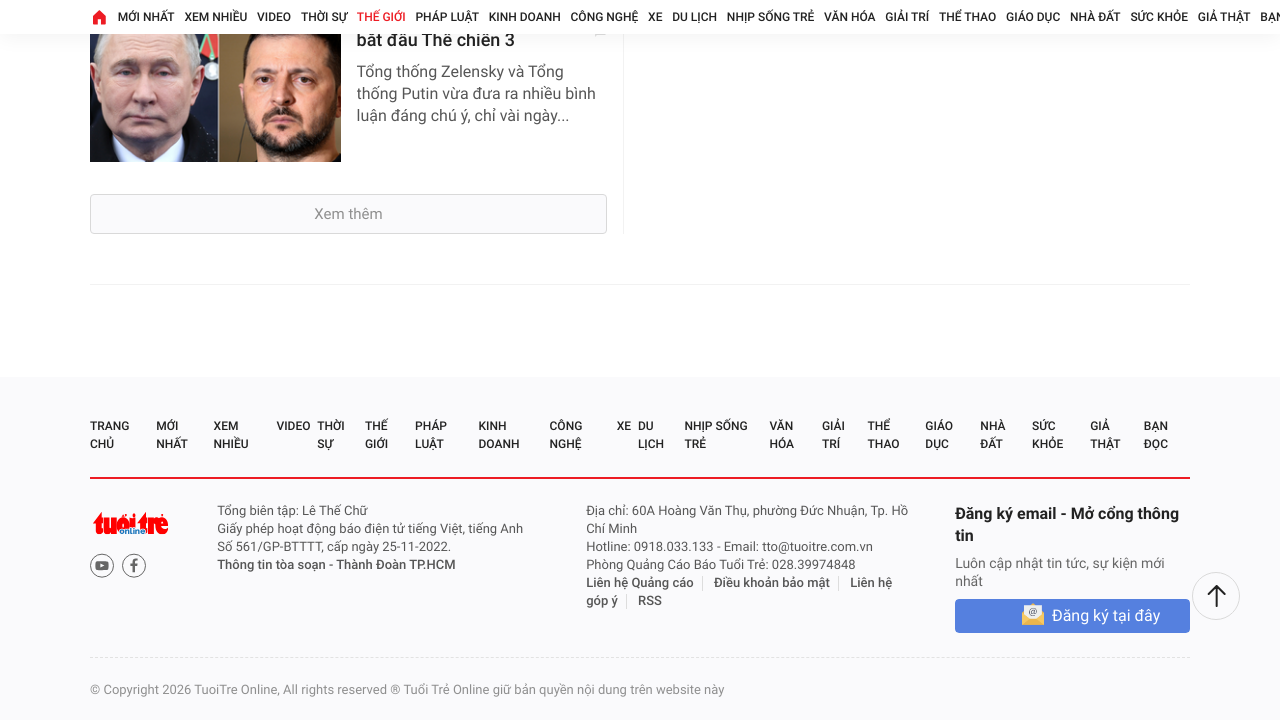

Evaluated new page height: 49237
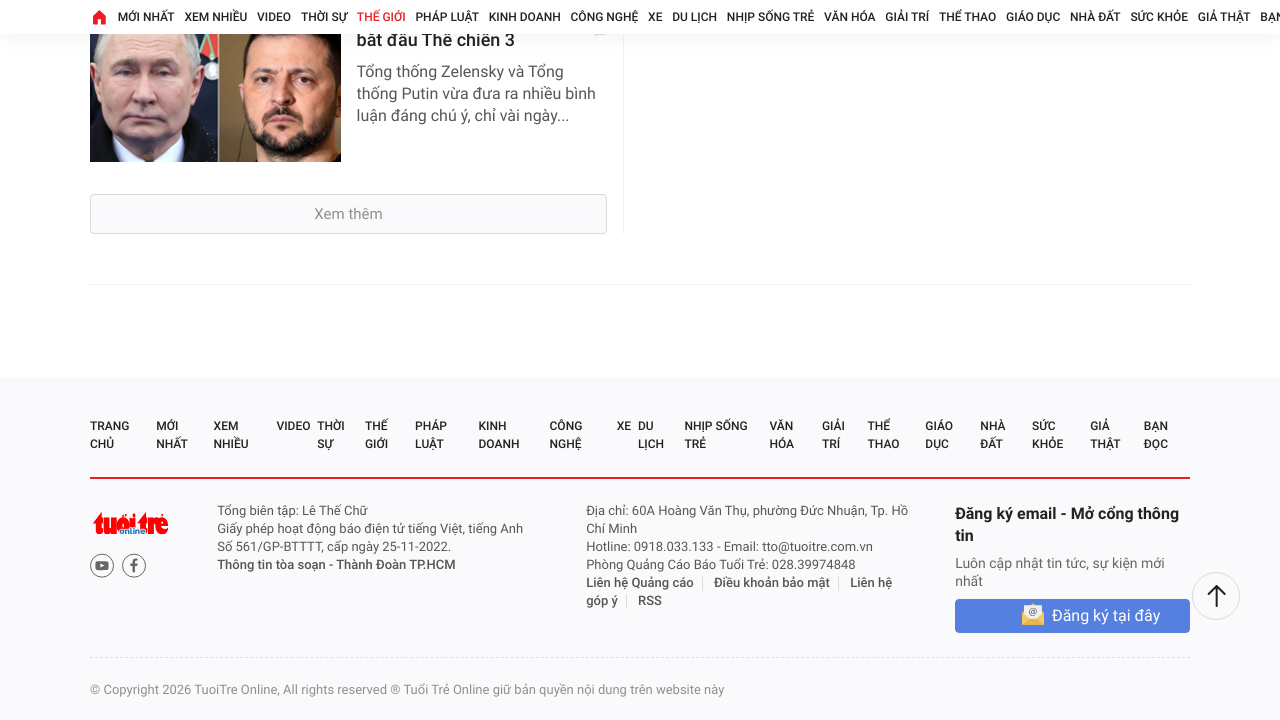

Evaluated current page height: 49237
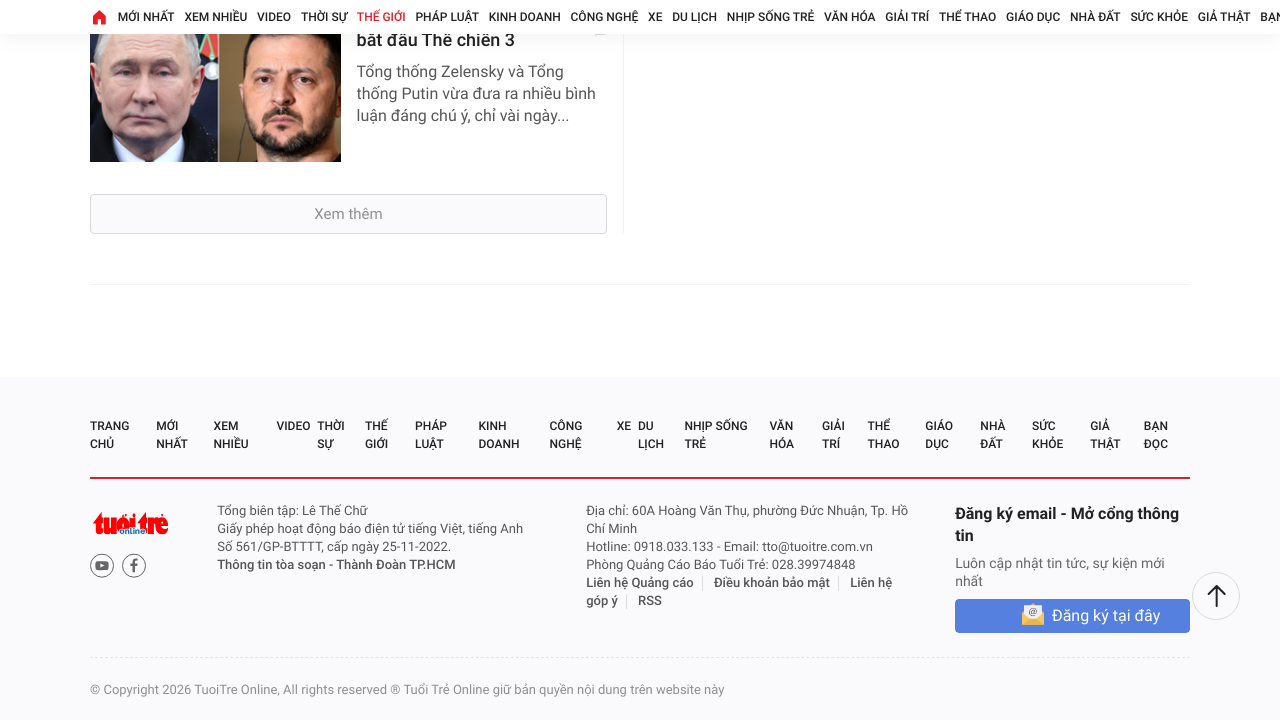

Scrolled to bottom of page
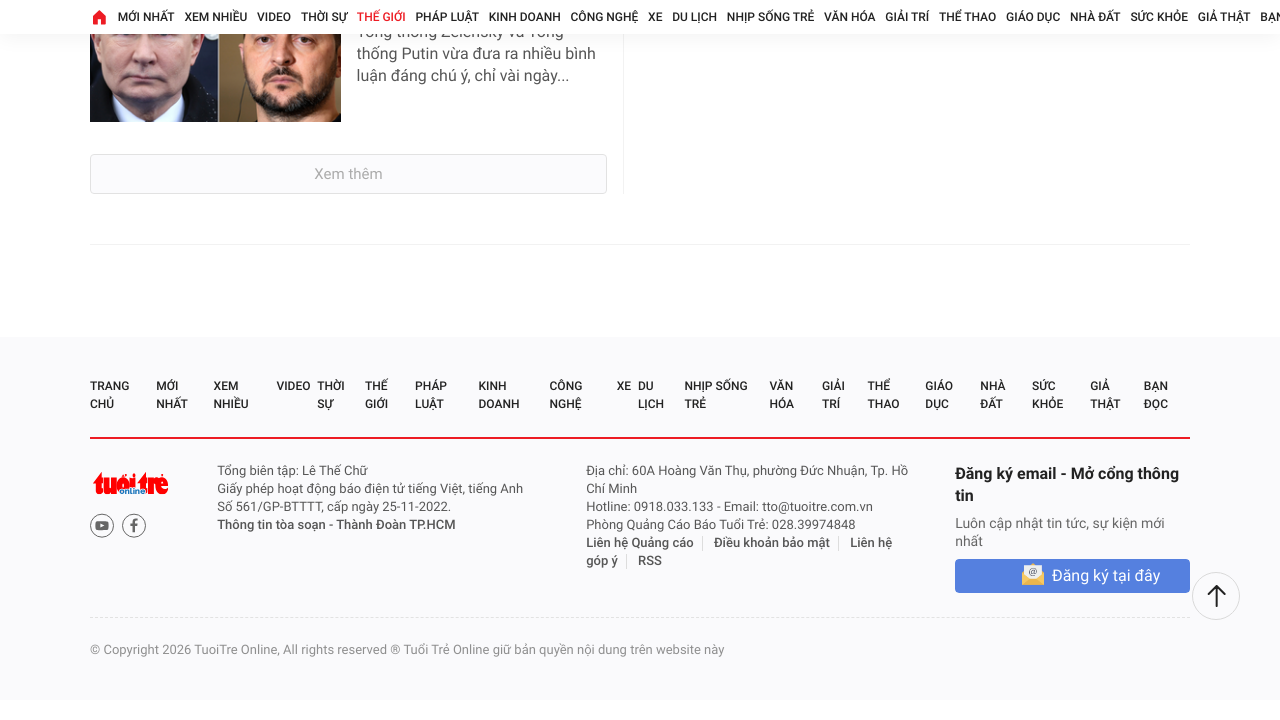

Waited 2 seconds for new content to load
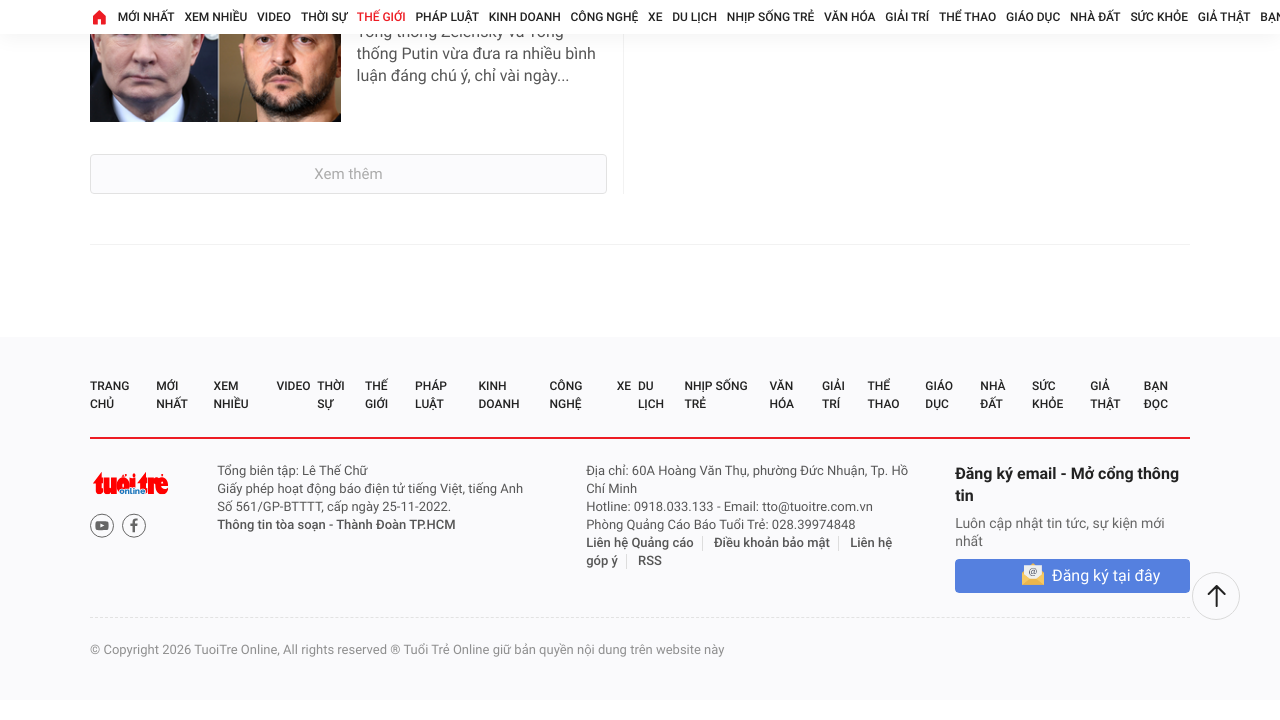

Evaluated new page height: 49237
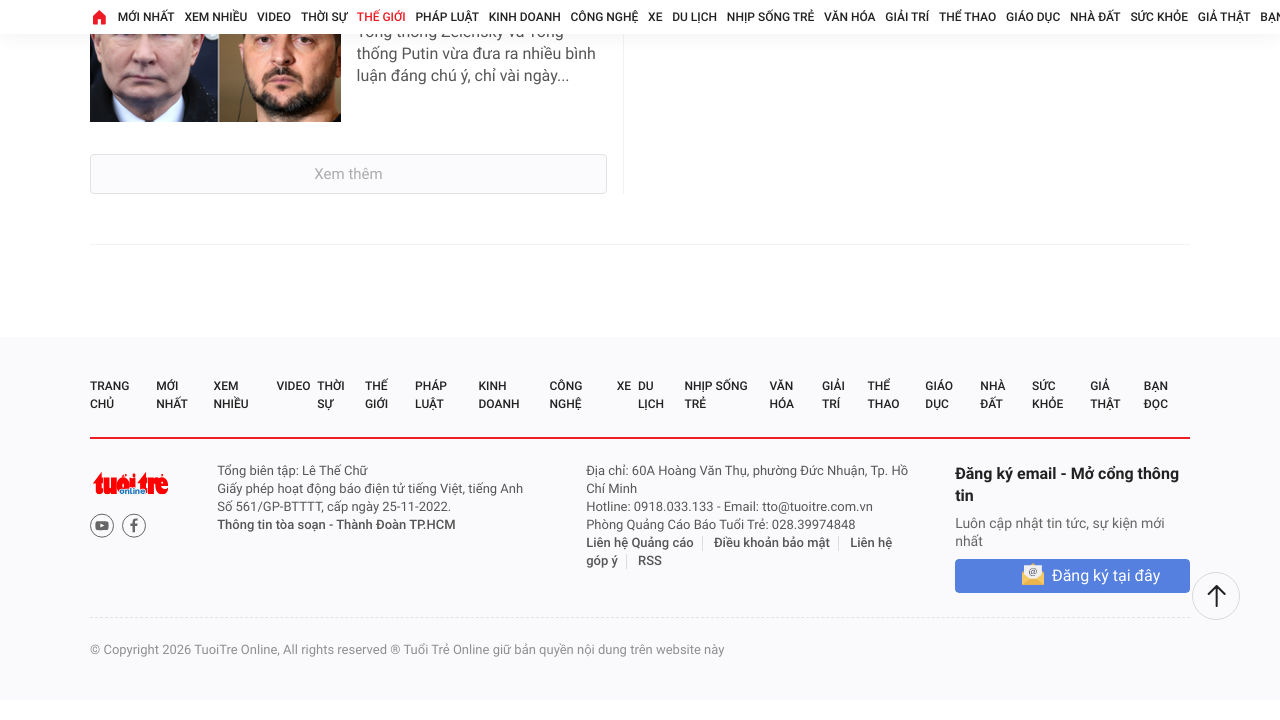

Scrolled 'Xem thêm' button into view
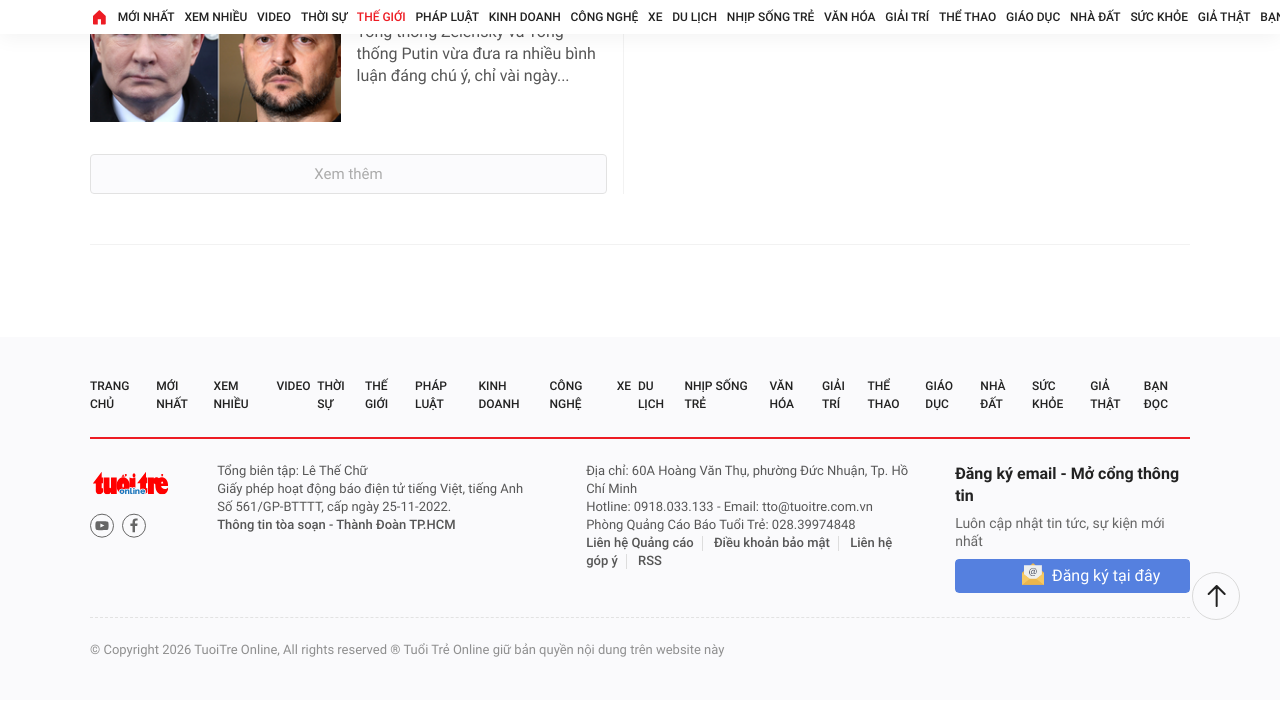

Waited 1 second before clicking load more button
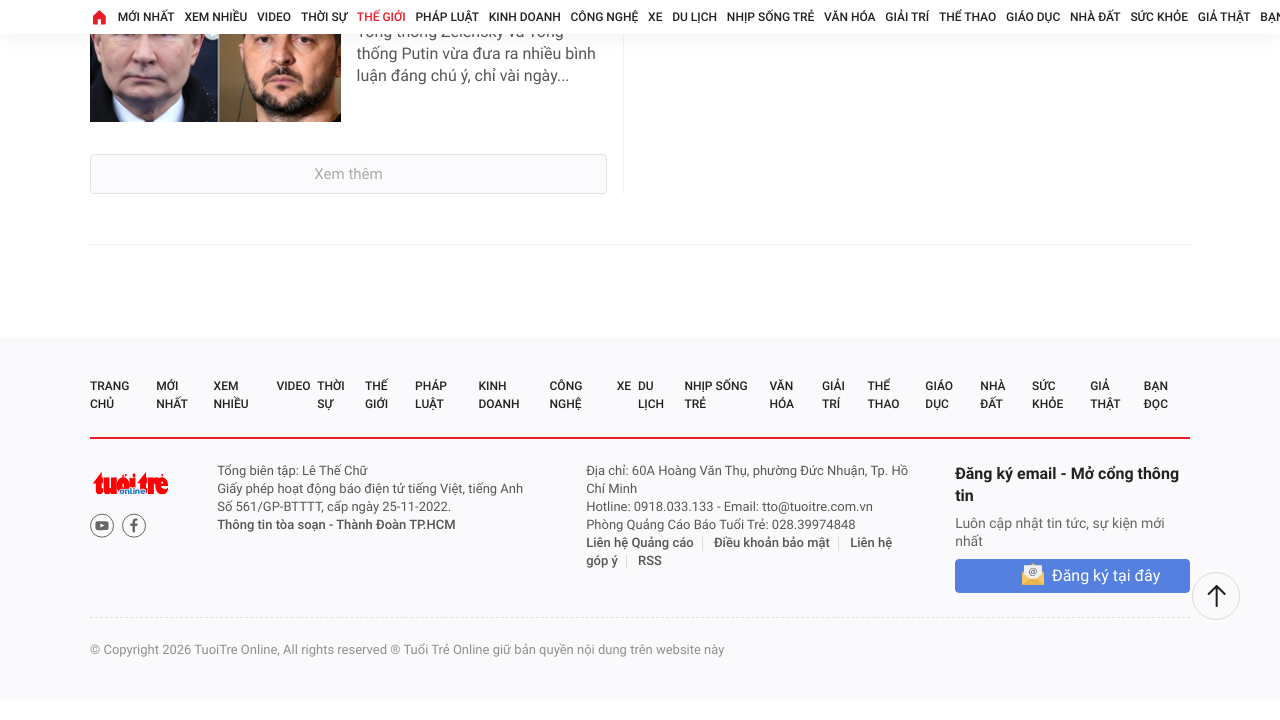

Clicked 'Xem thêm' button (click #3) at (348, 174) on xpath=//a[text()="Xem thêm"]
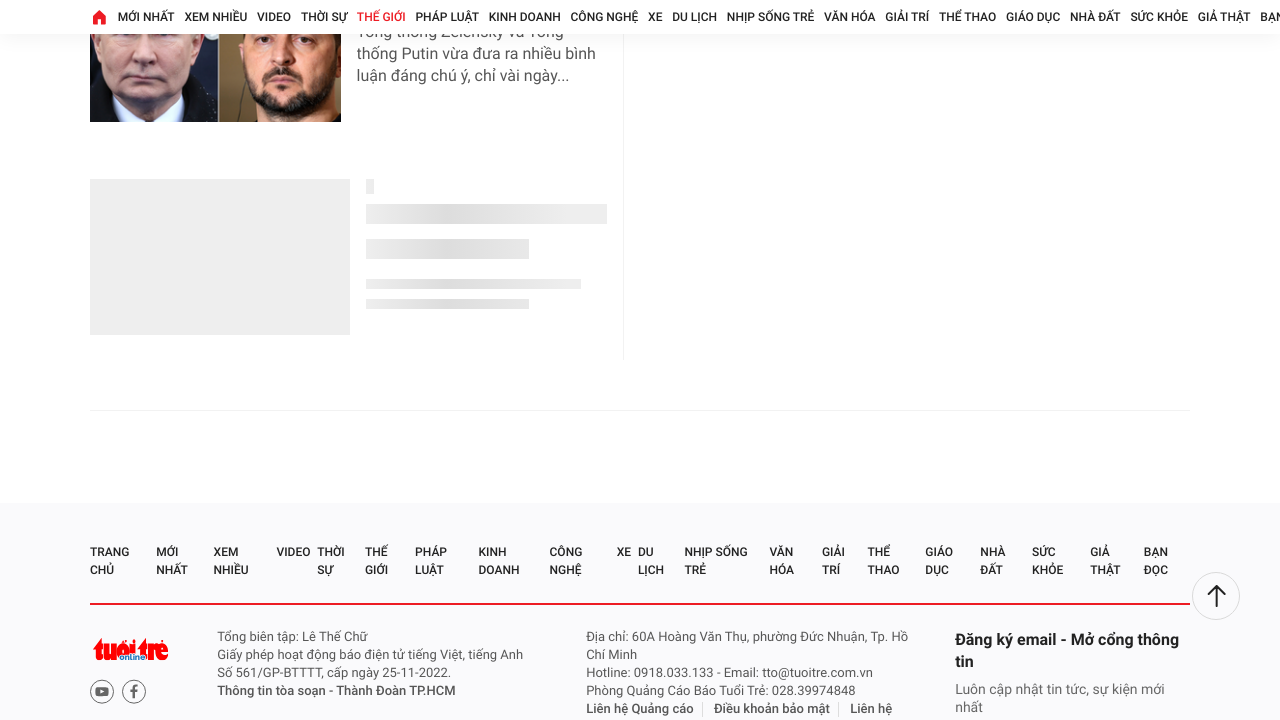

Verified final articles are loaded on page
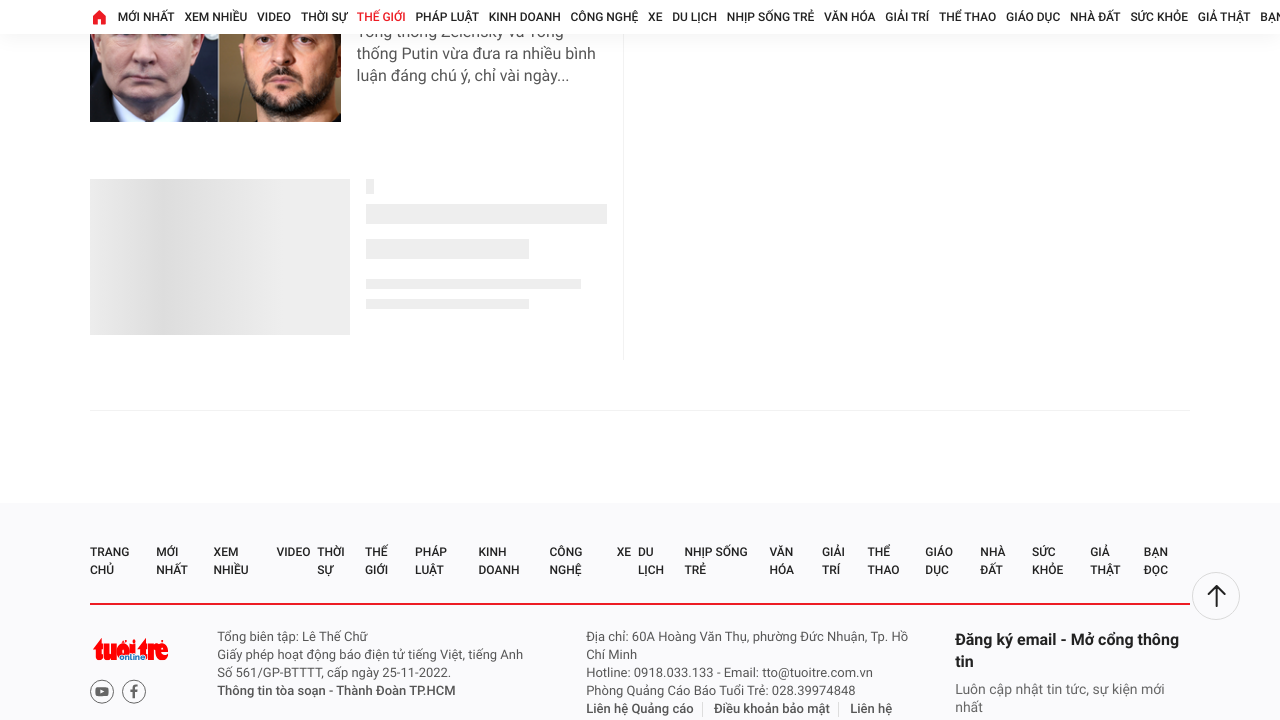

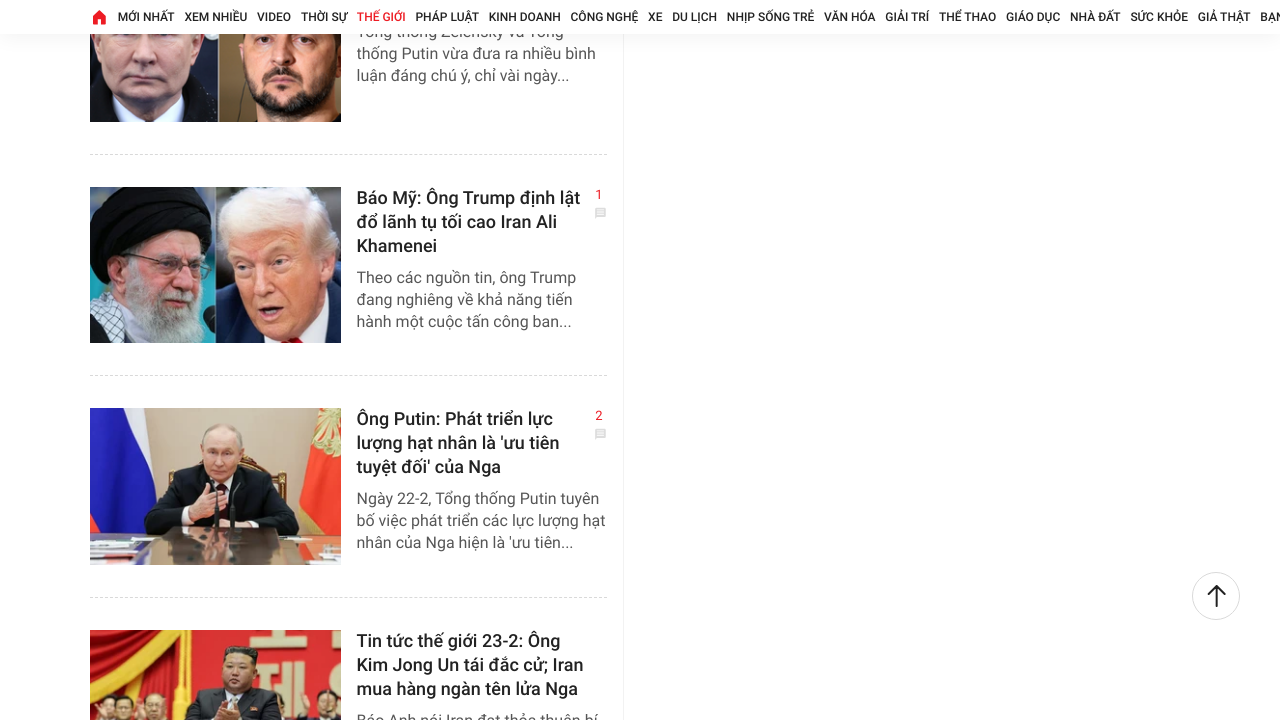